Tests an extensive form with multiple fields including personal information, contact details, credit card info, and demographics

Starting URL: https://www.roboform.com/filling-test-all-fields

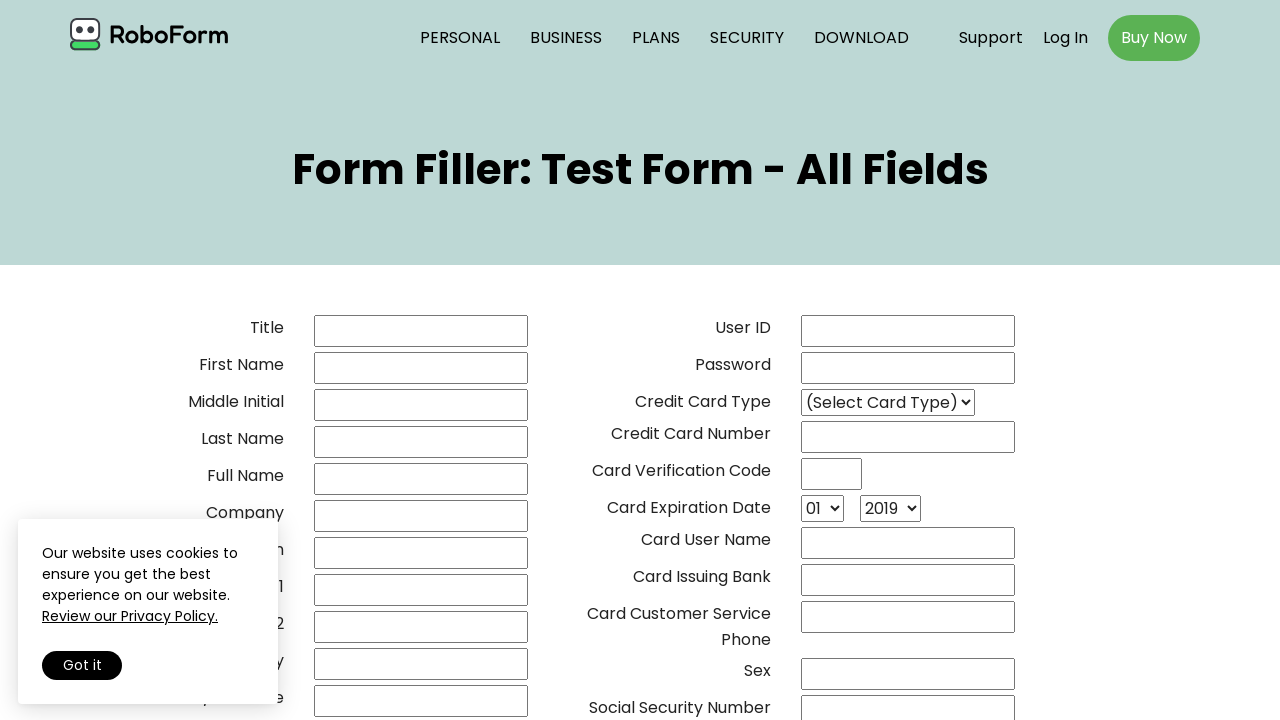

Filled title field with 'mr' on //input[@name='01___title']
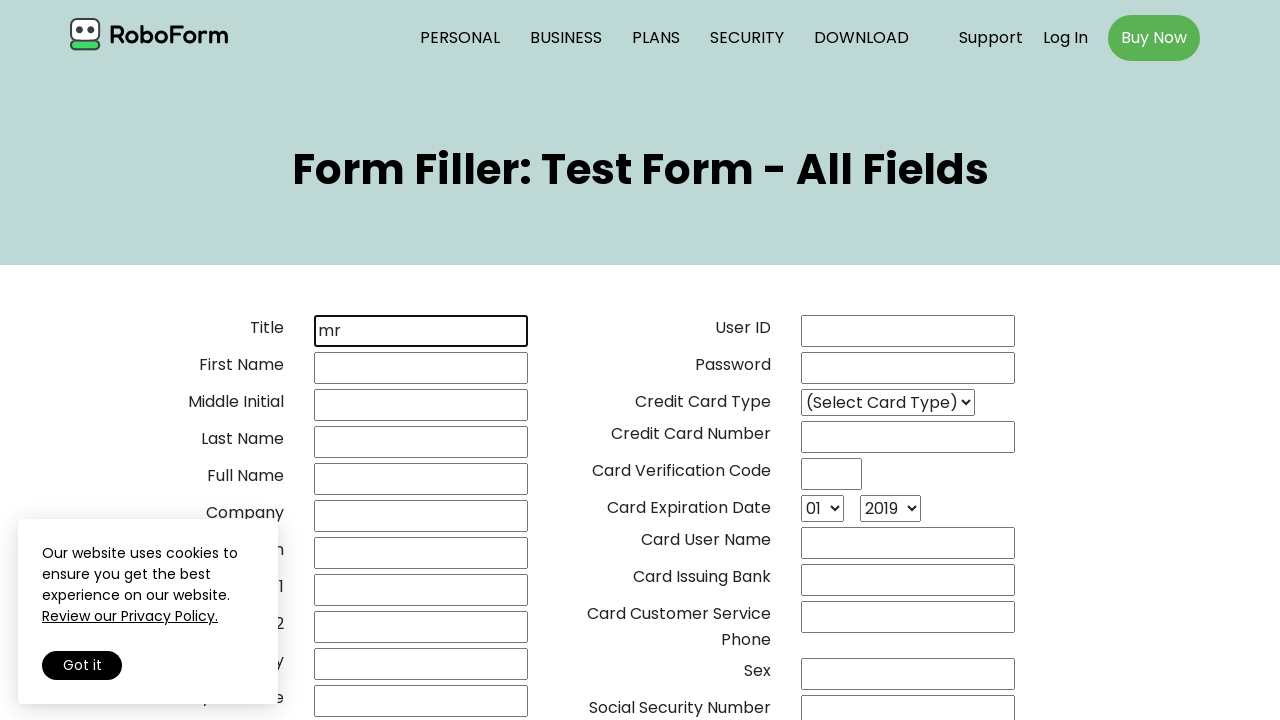

Filled first name field with 'David' on //input[@name='02frstname']
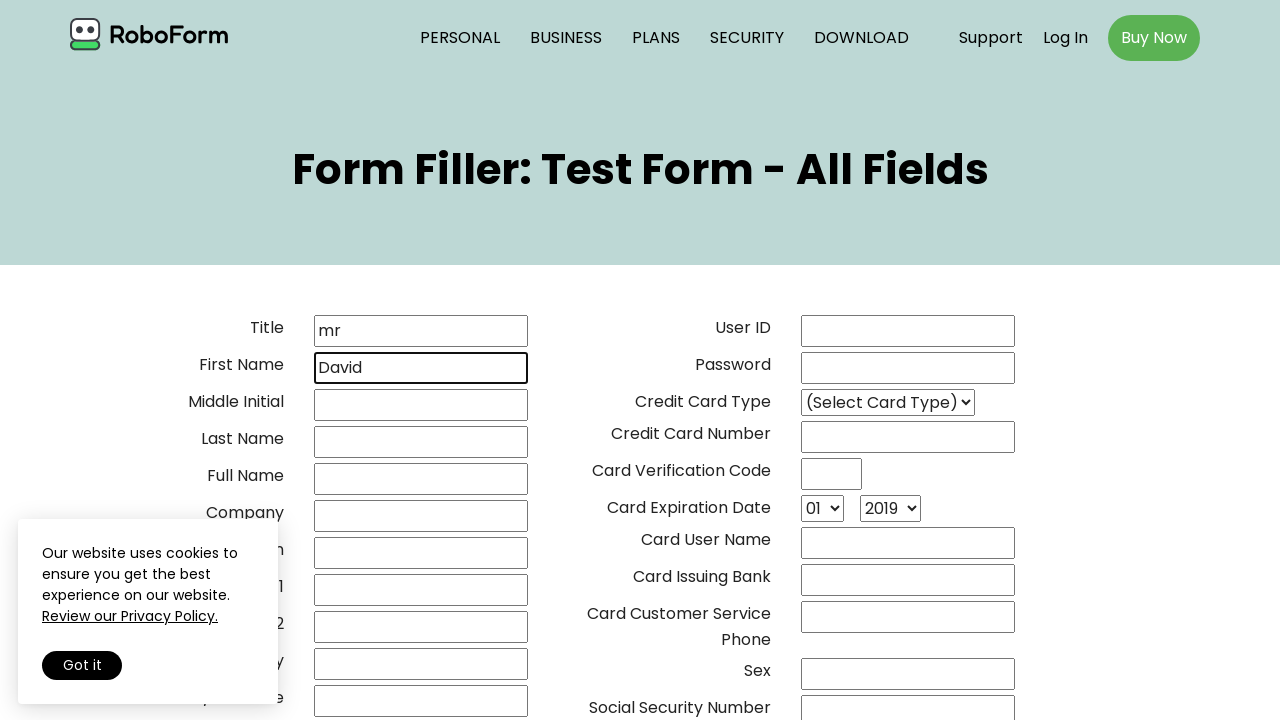

Filled middle name field with 'James' on //input[@name='03middle_i']
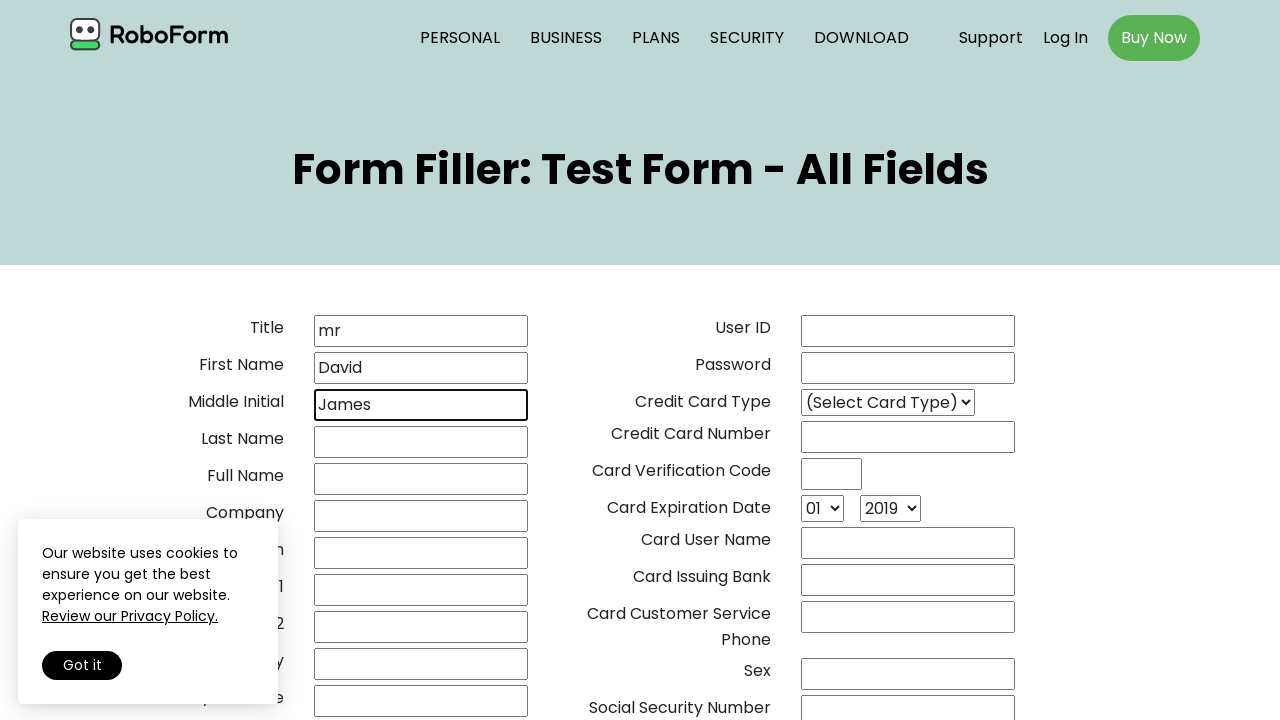

Filled last name field with 'Thompson' on //input[@name='04lastname']
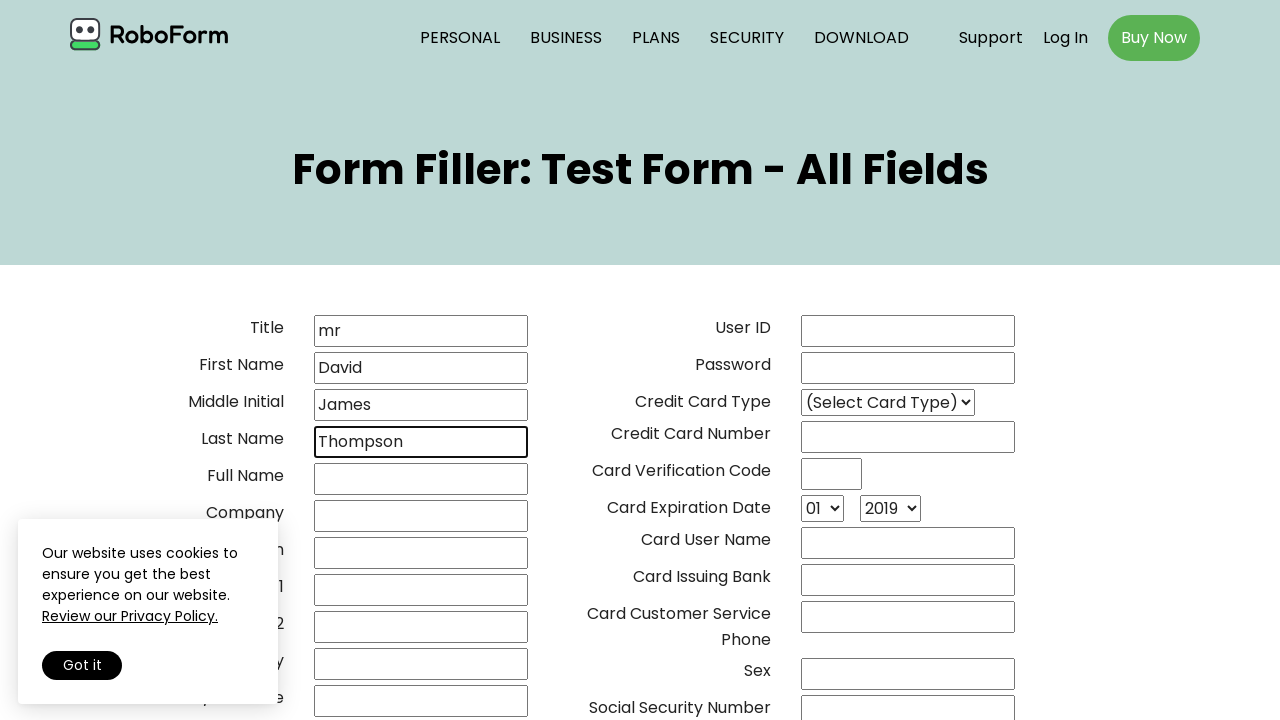

Filled full name field with 'David James Thompson' on //input[@name='04fullname']
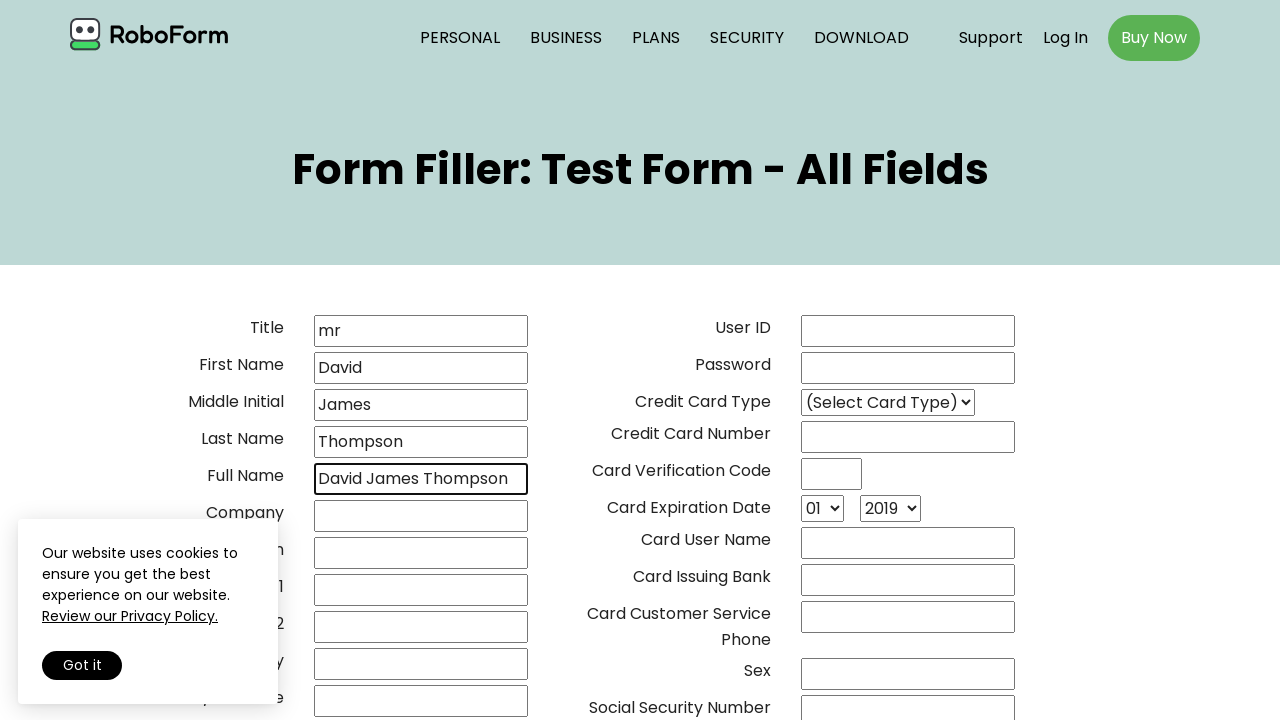

Filled company field with 'Tech Solutions Inc' on //input[@name='05_company']
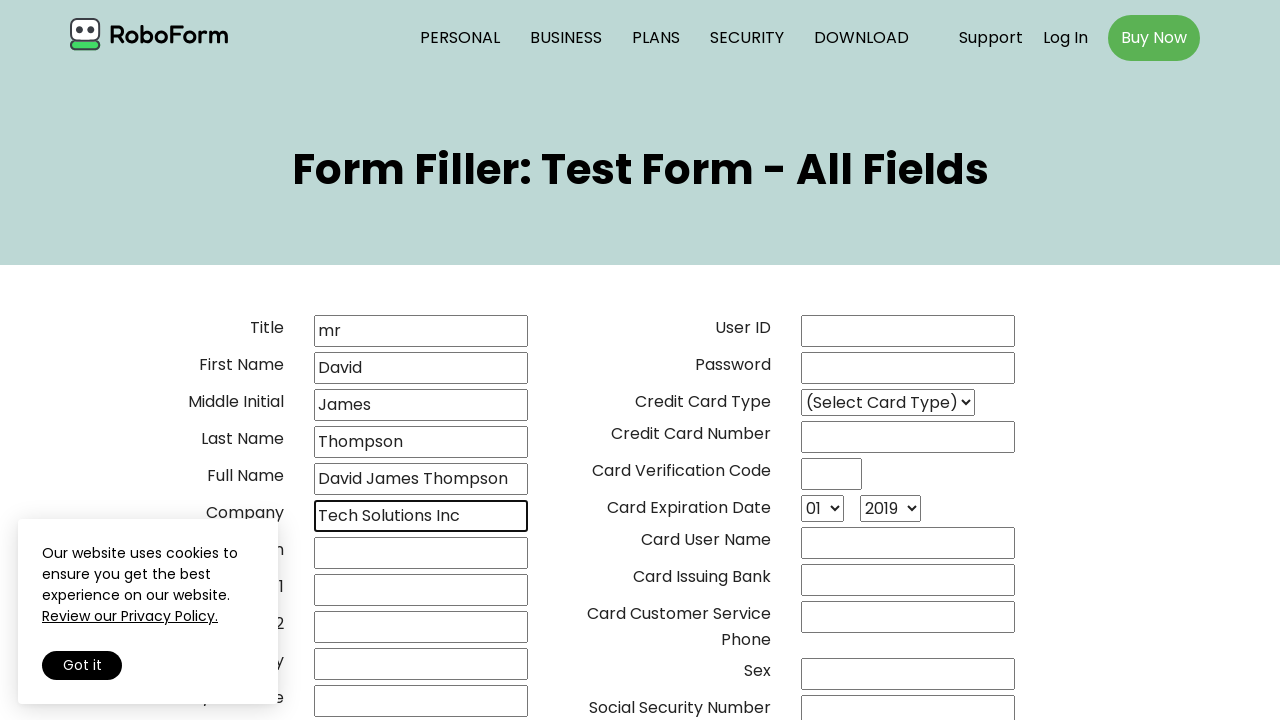

Filled position field with 'Quality Analyst' on //input[@name='06position']
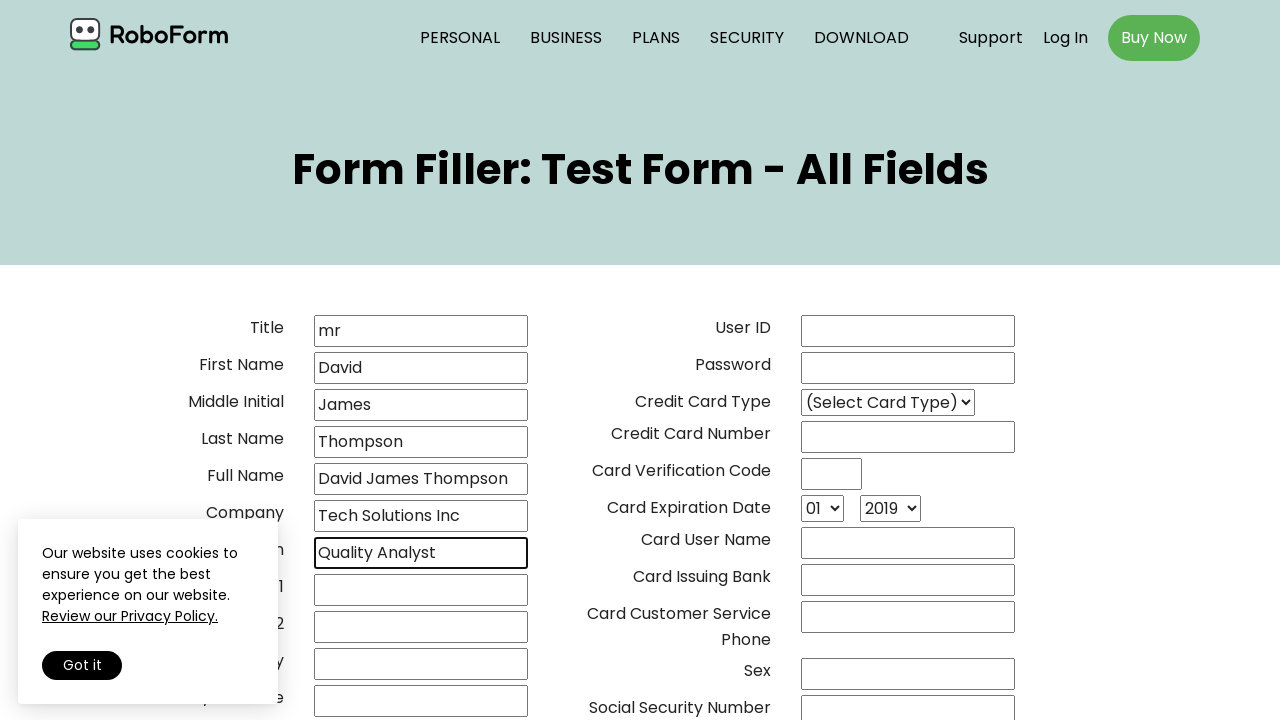

Filled address line 1 with '123 Main Street' on //input[@name='10address1']
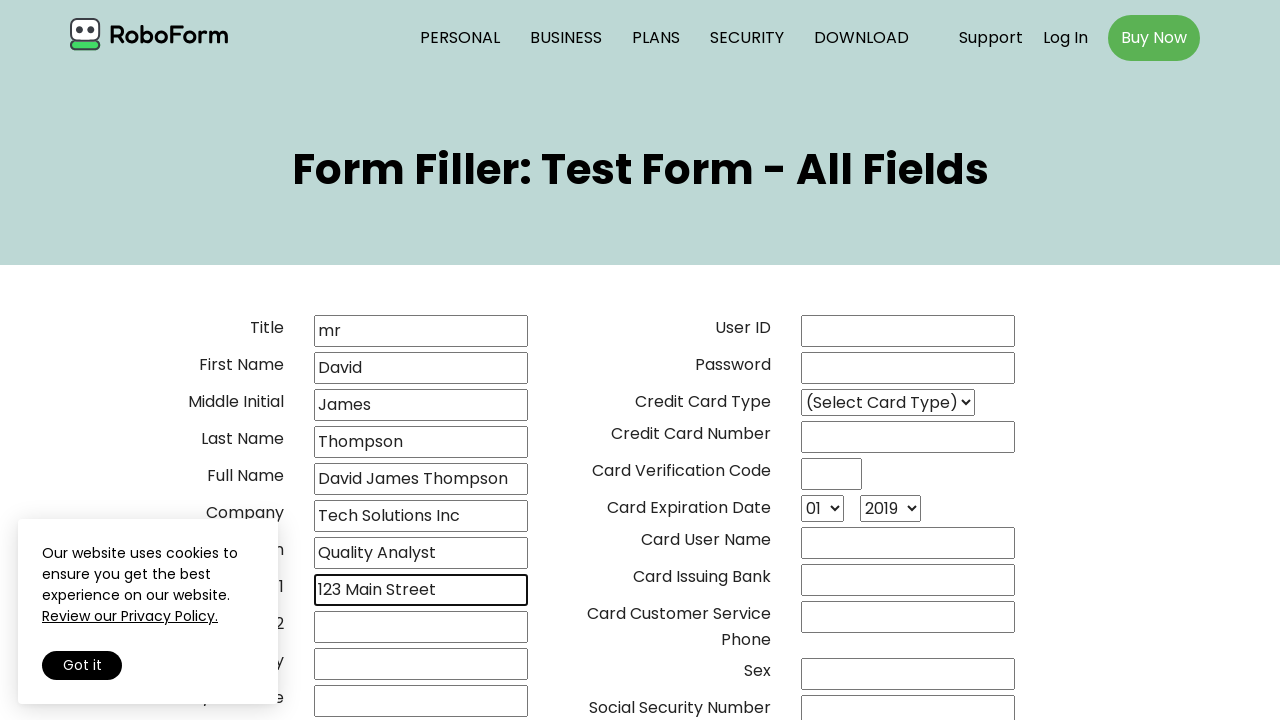

Filled address line 2 with 'Suite 200' on //input[@name='11address2']
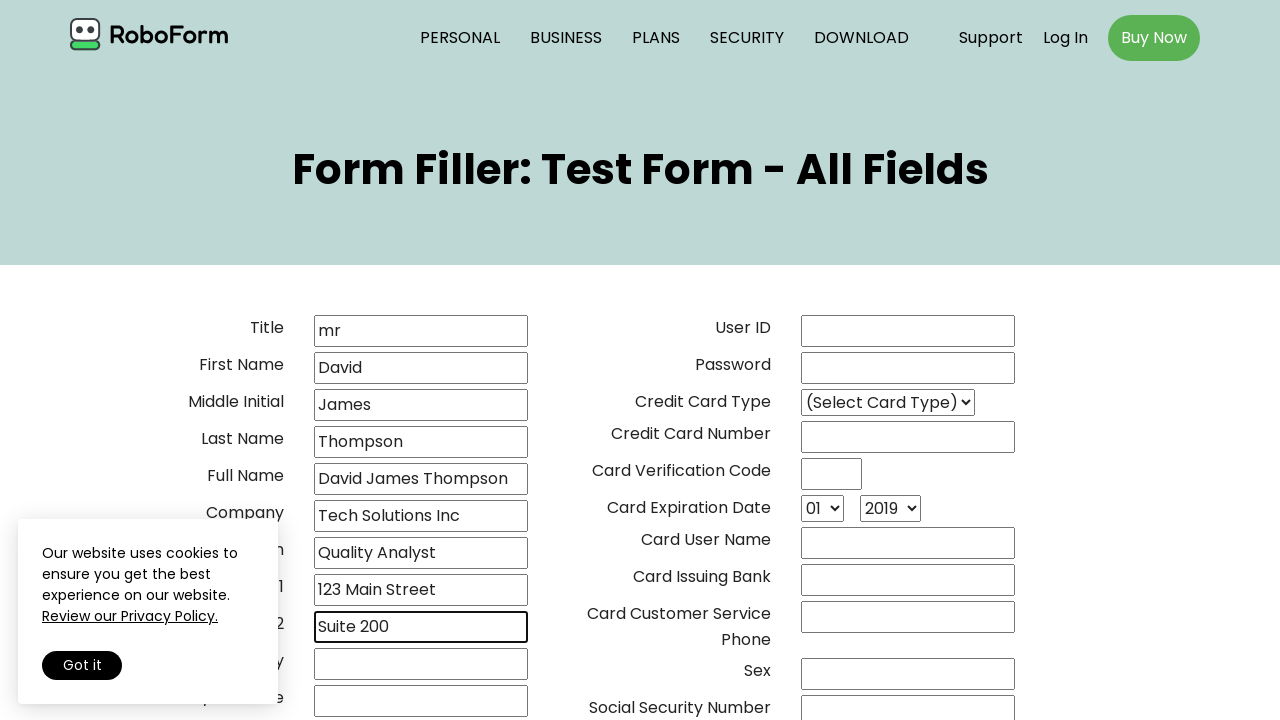

Filled city field with 'San Francisco' on //input[@name='13adr_city']
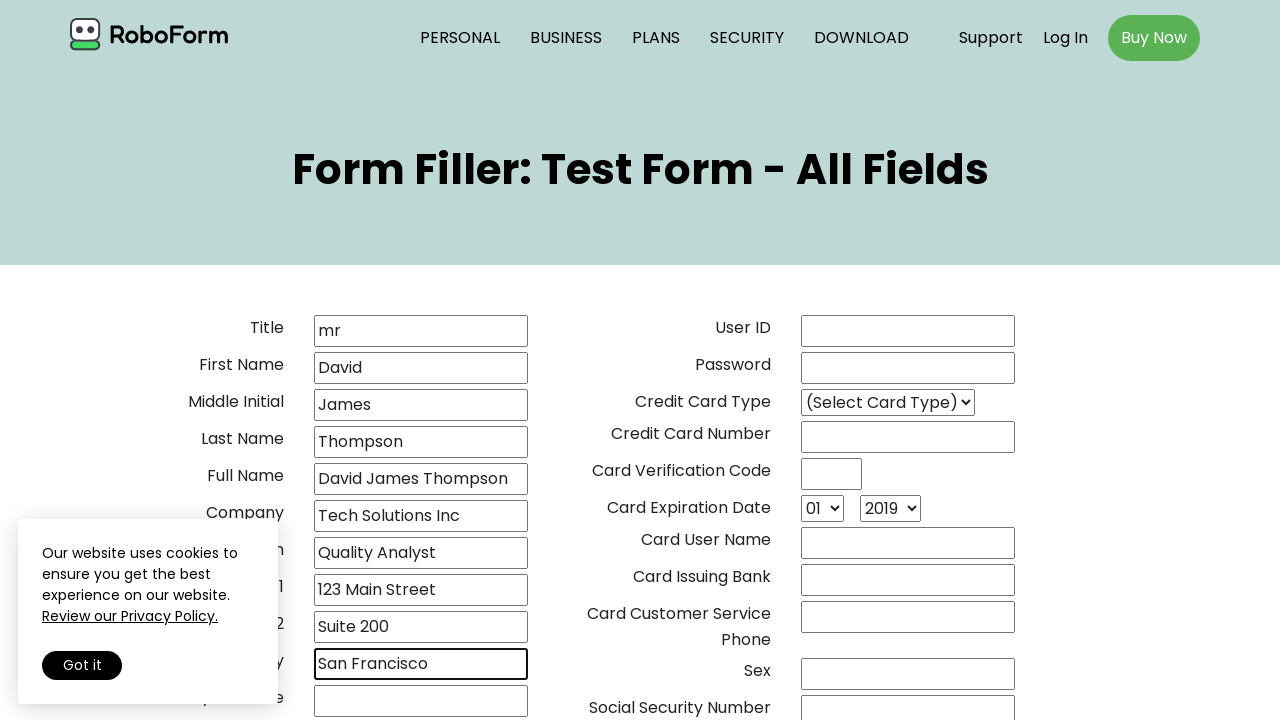

Filled state field with 'California' on //input[@name='14adrstate']
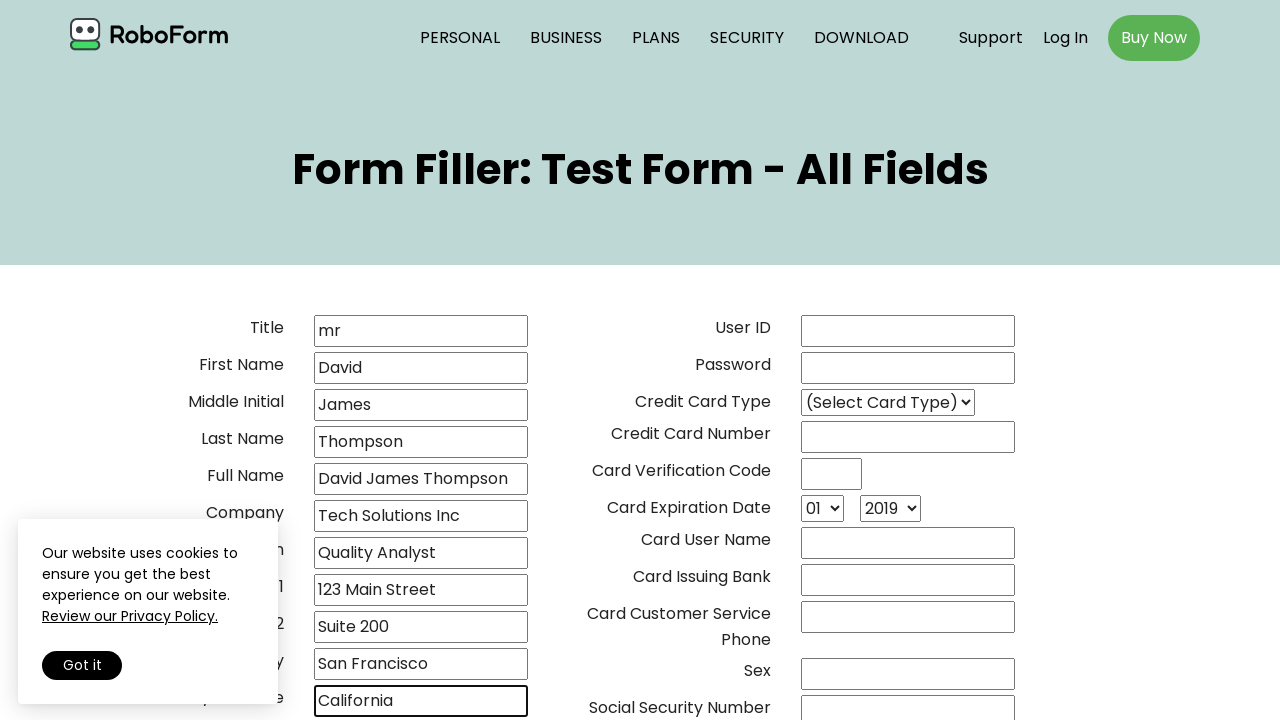

Filled country field with 'United States' on //input[@name='15_country']
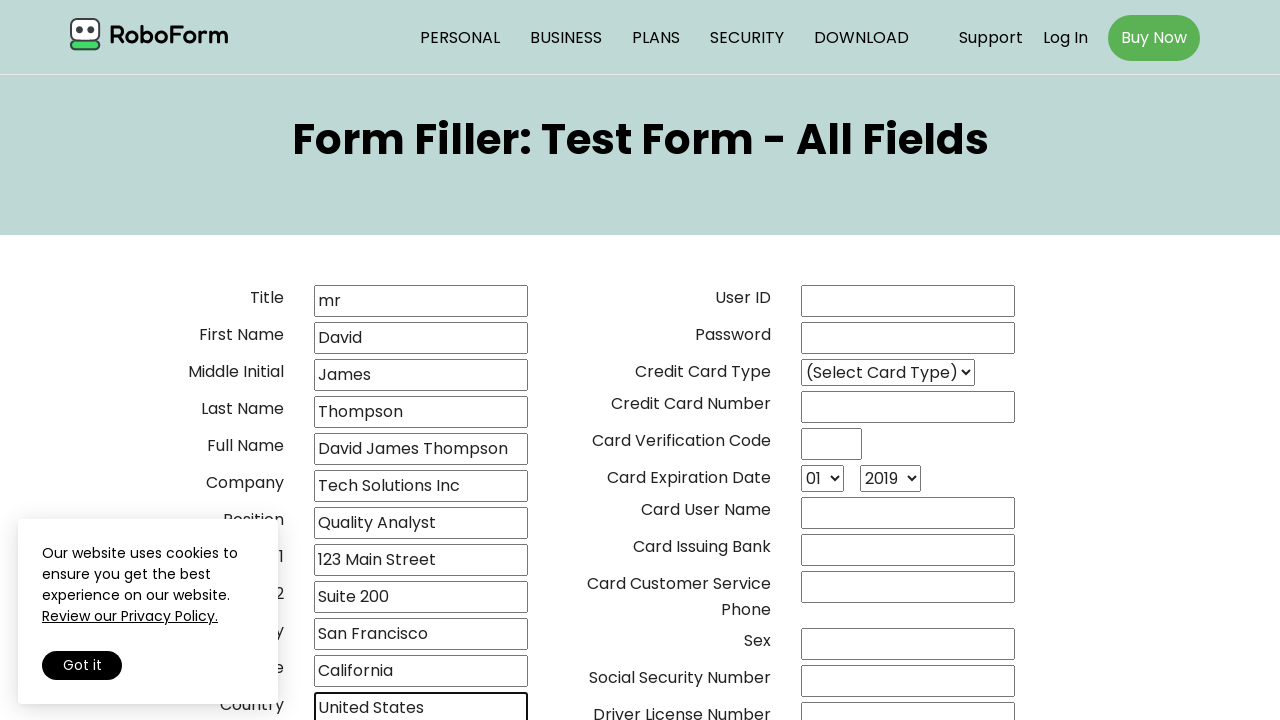

Filled zip code field with '94102' on //input[@name='16addr_zip']
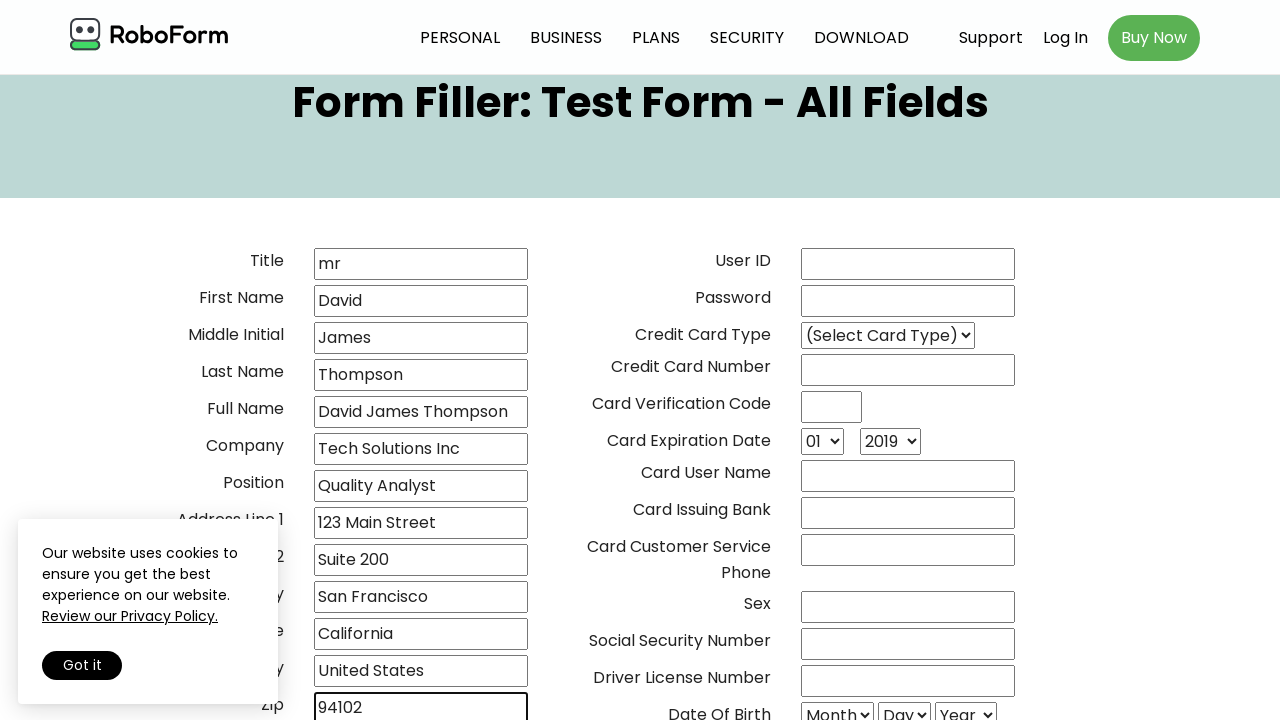

Filled home phone field with '415-555-1234' on //input[@name='20homephon']
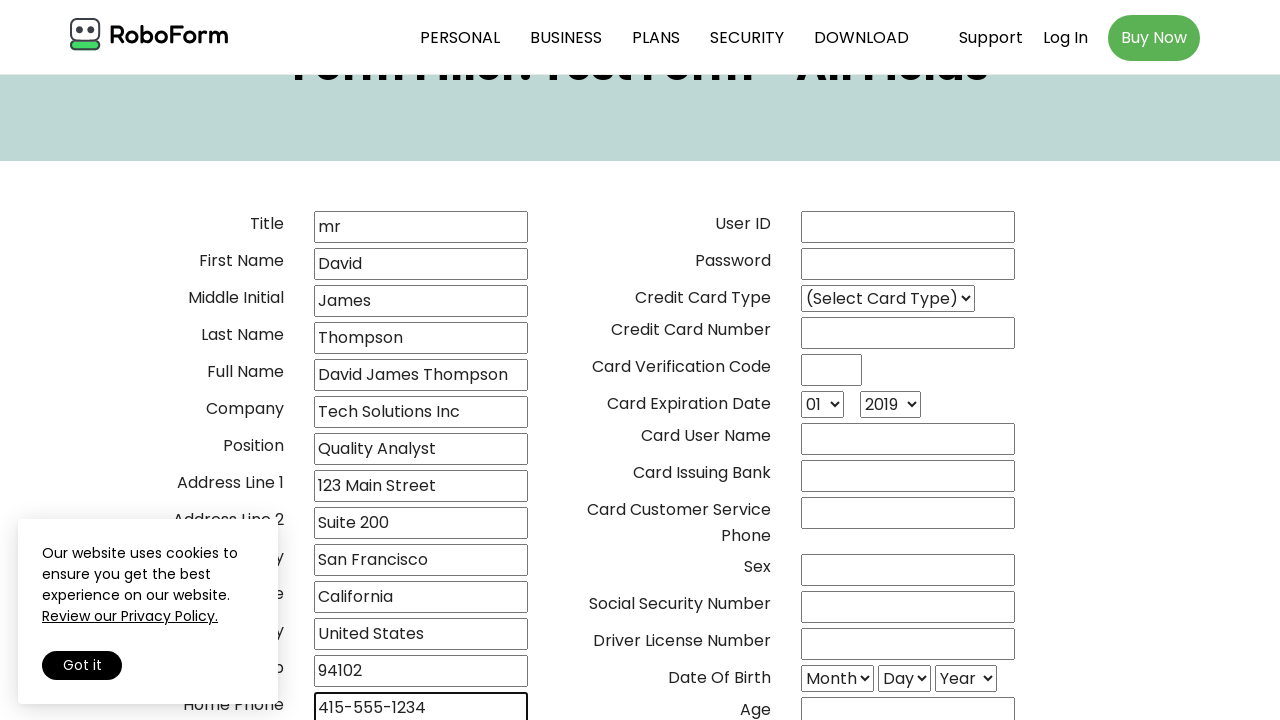

Filled work phone field with '415-555-5678' on //input[@name='21workphon']
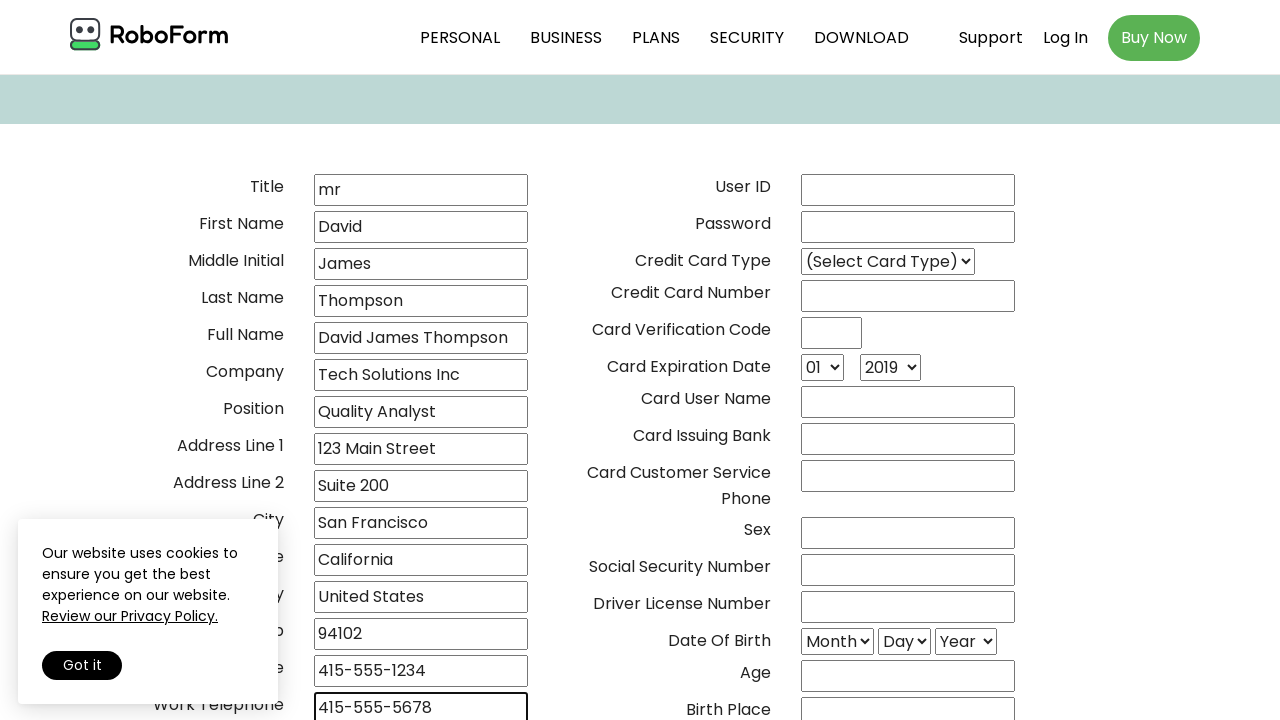

Filled fax field with '+1-415-555-9012' on //input[@name='22faxphone']
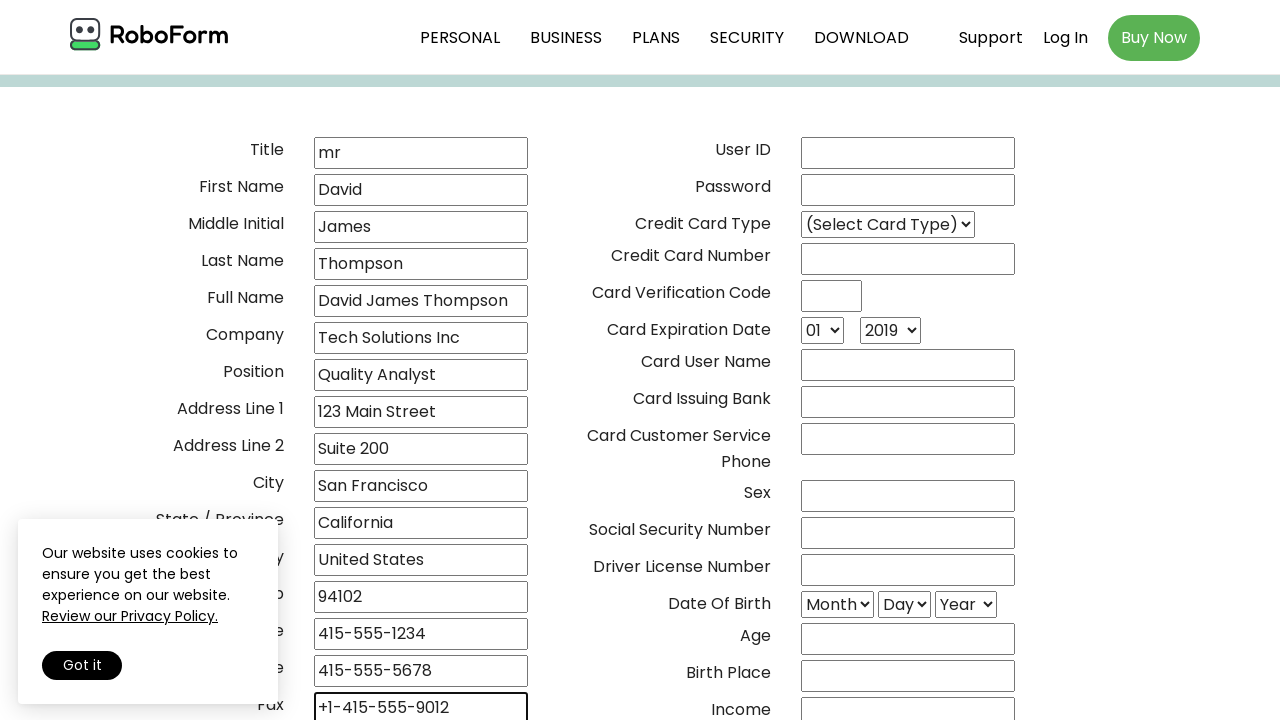

Filled cell phone field with '+1-415-555-3456' on //input[@name='23cellphon']
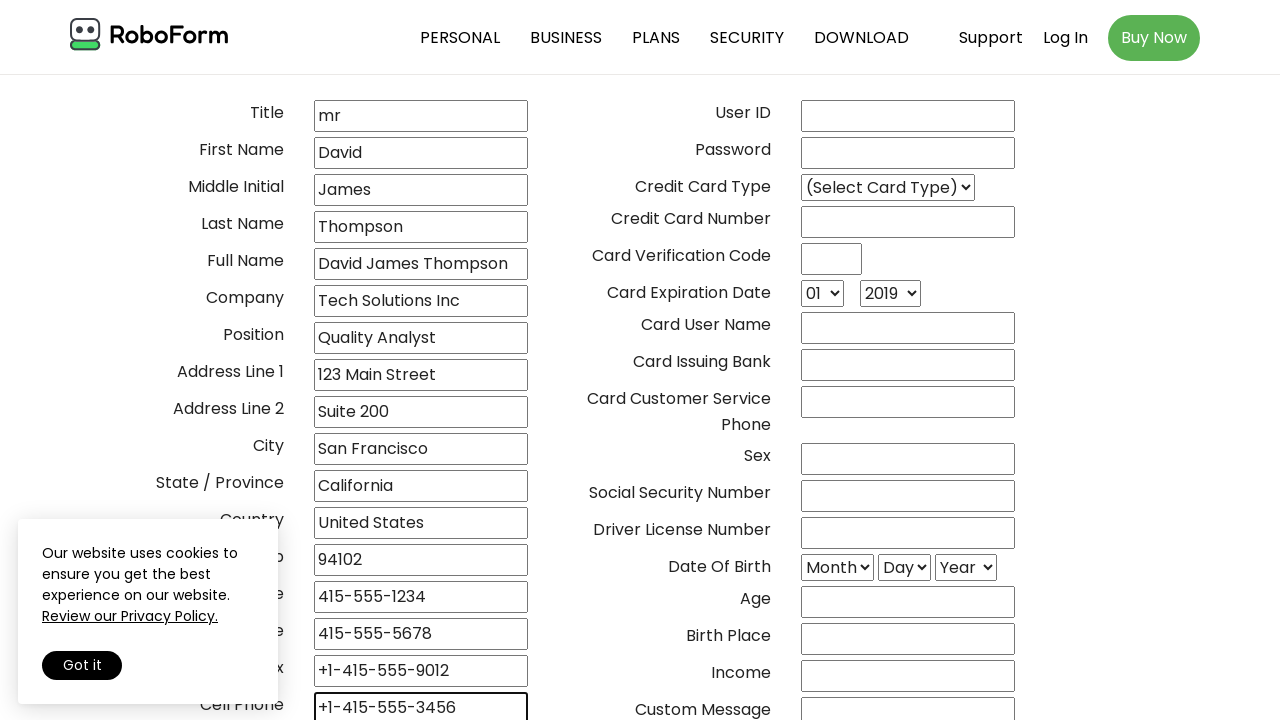

Filled email field with 'david.thompson@example.com' on //input[@name='24emailadr']
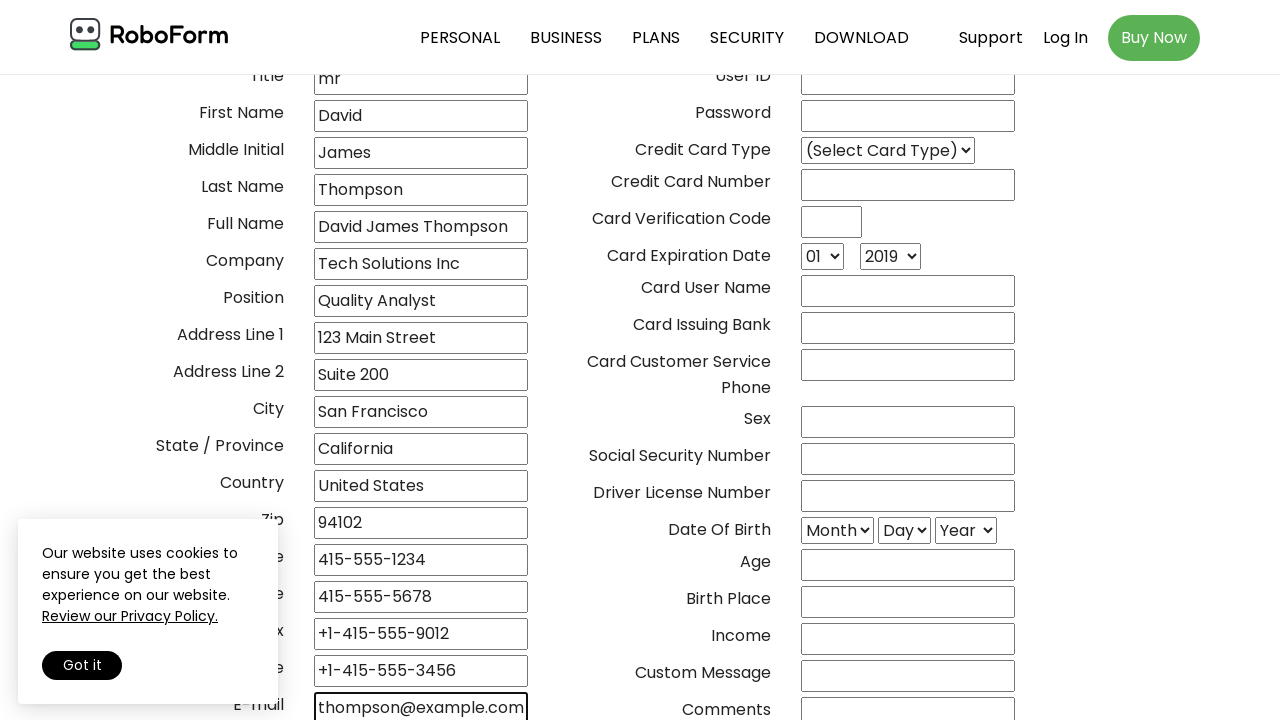

Filled website field with 'www.davidthompson.com' on //input[@name='25web_site']
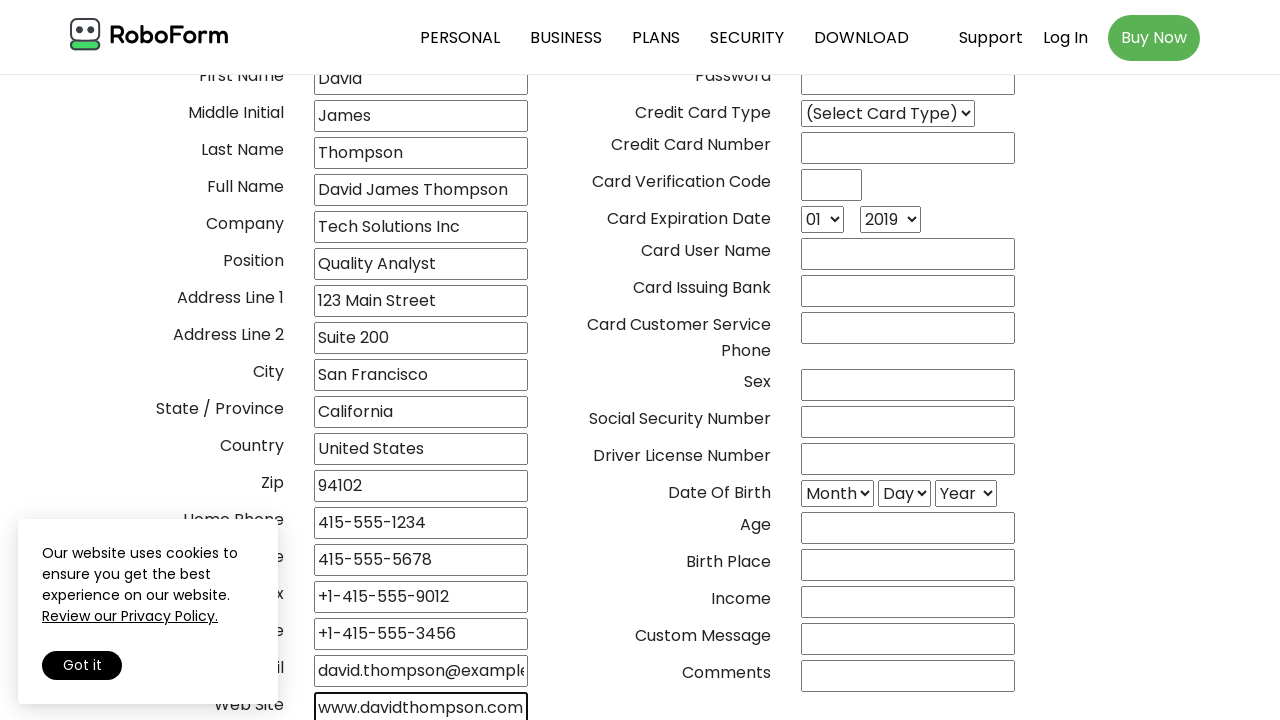

Filled user ID field with 'USER789456' on //input[@name='30_user_id']
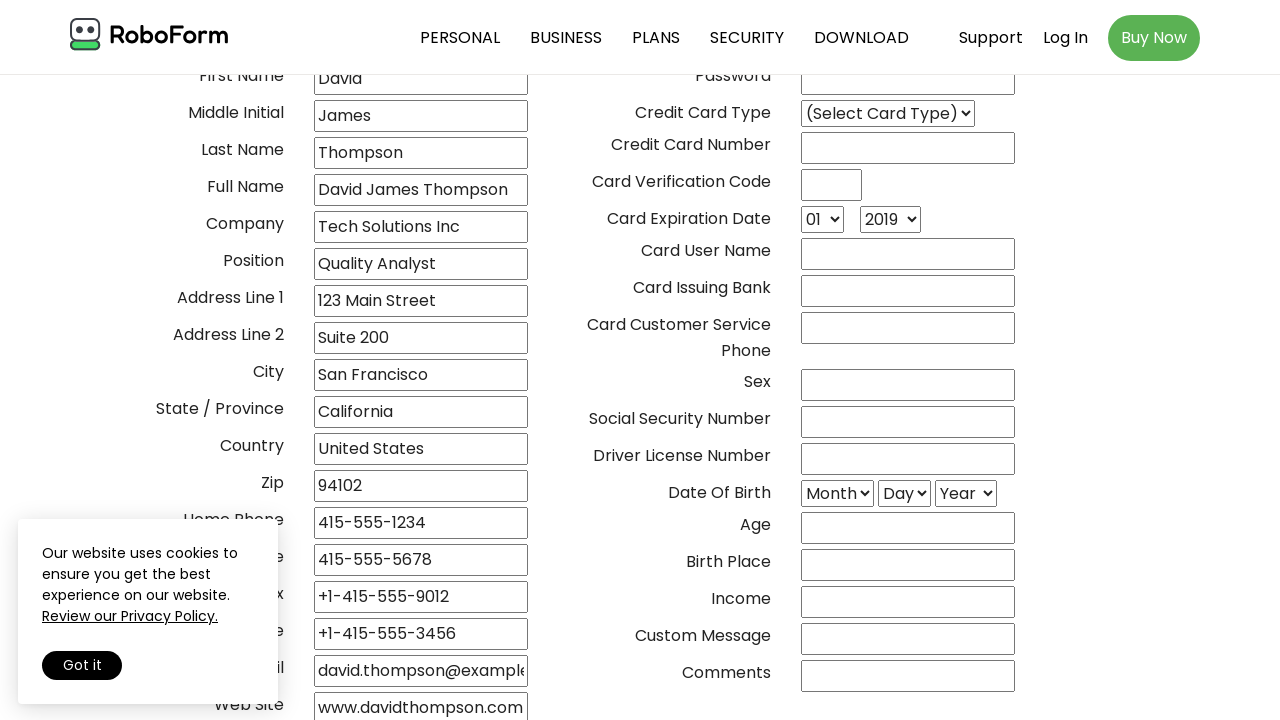

Filled password field with 'SecurePass@2024' on //input[@name='31password']
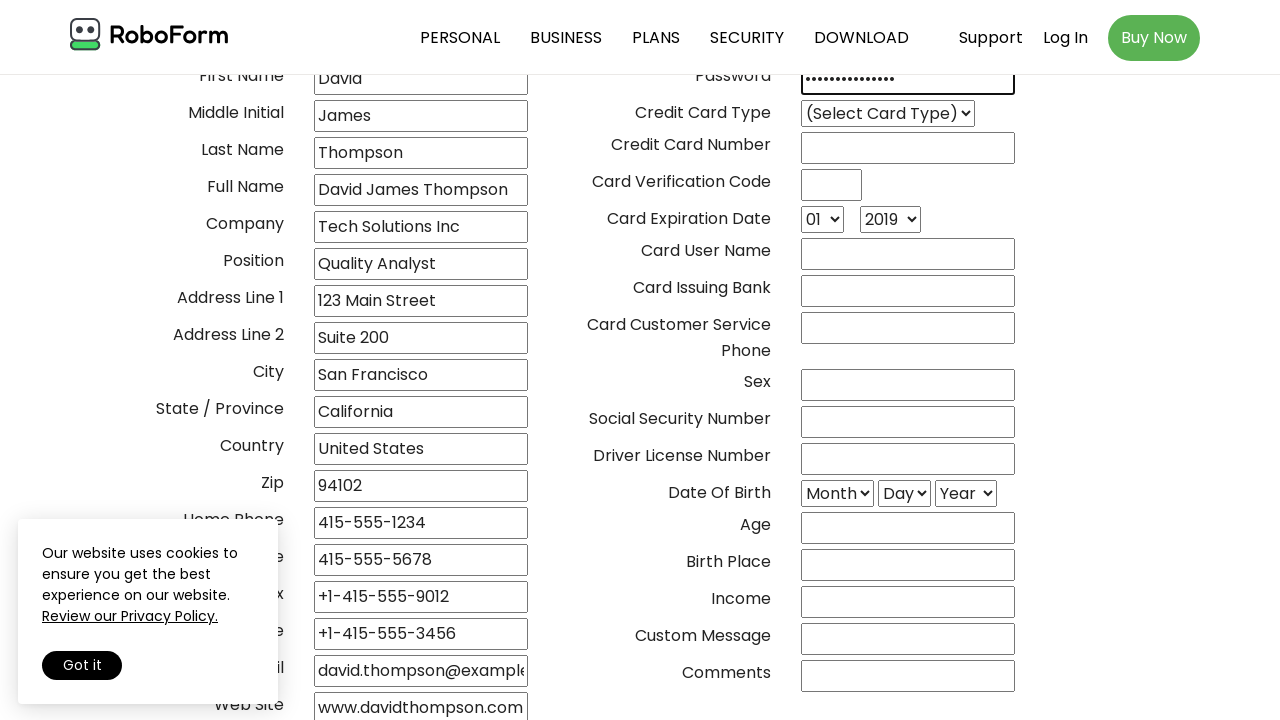

Selected credit card type (index 2) on //select[@name='40cc__type']
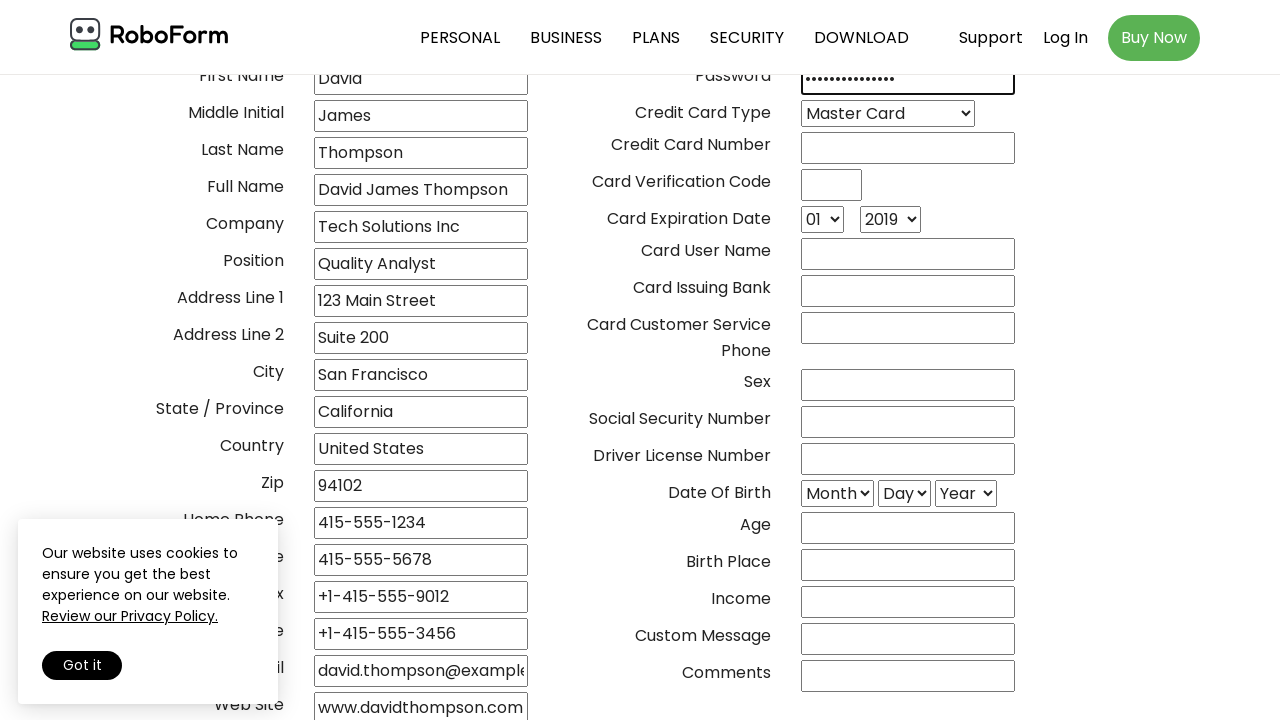

Filled credit card number with '4532123456789012' on //input[@name='41ccnumber']
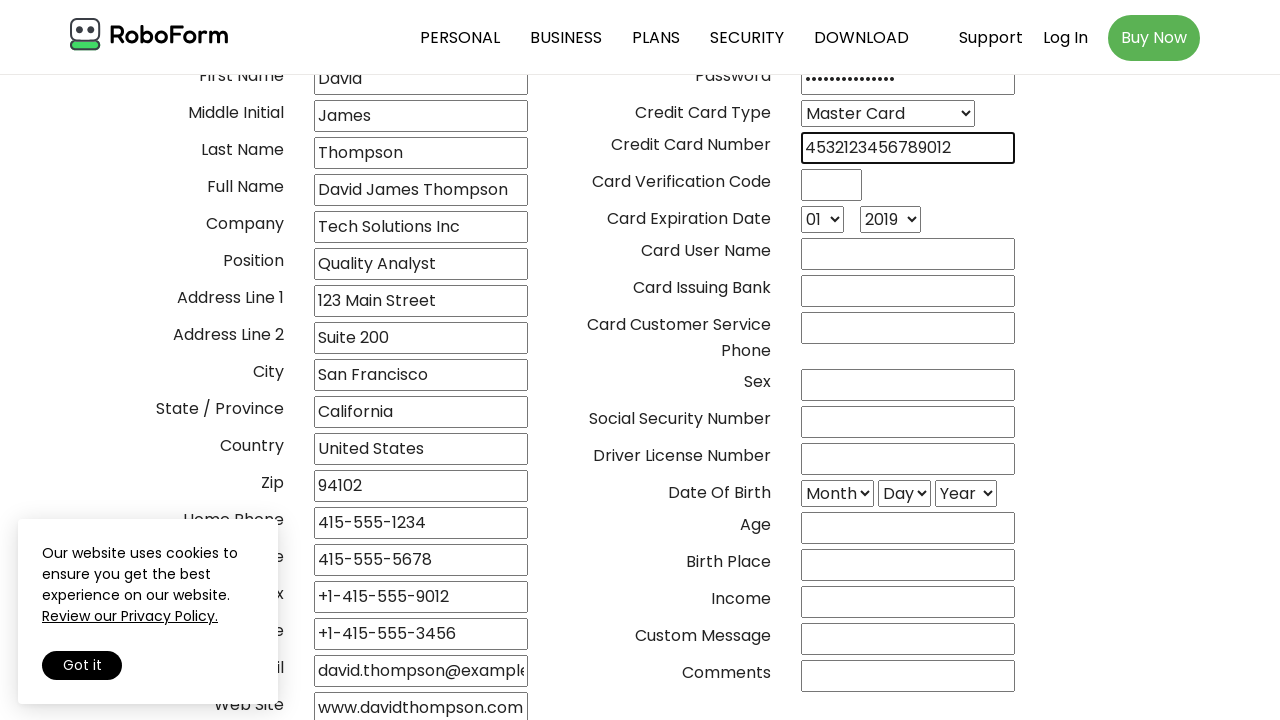

Filled CVC field with '123' on //input[@name='43cvc']
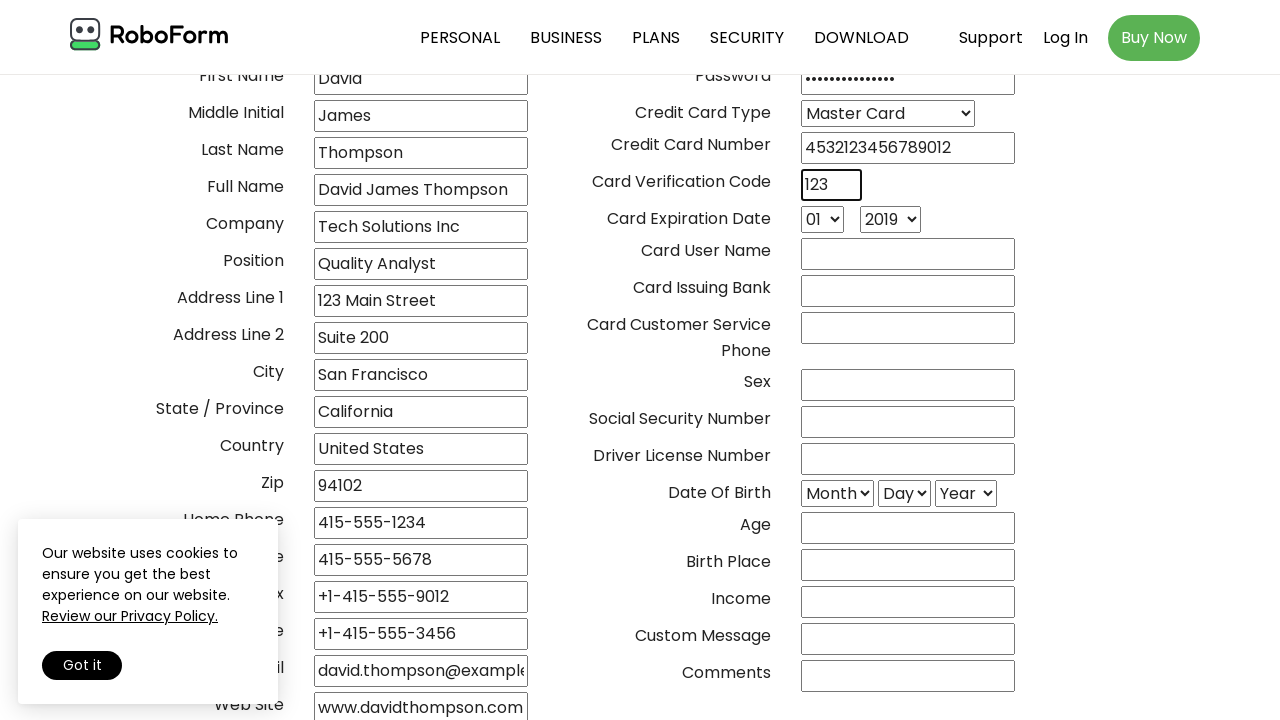

Selected credit card expiry month (index 3) on //select[@name='42ccexp_mm']
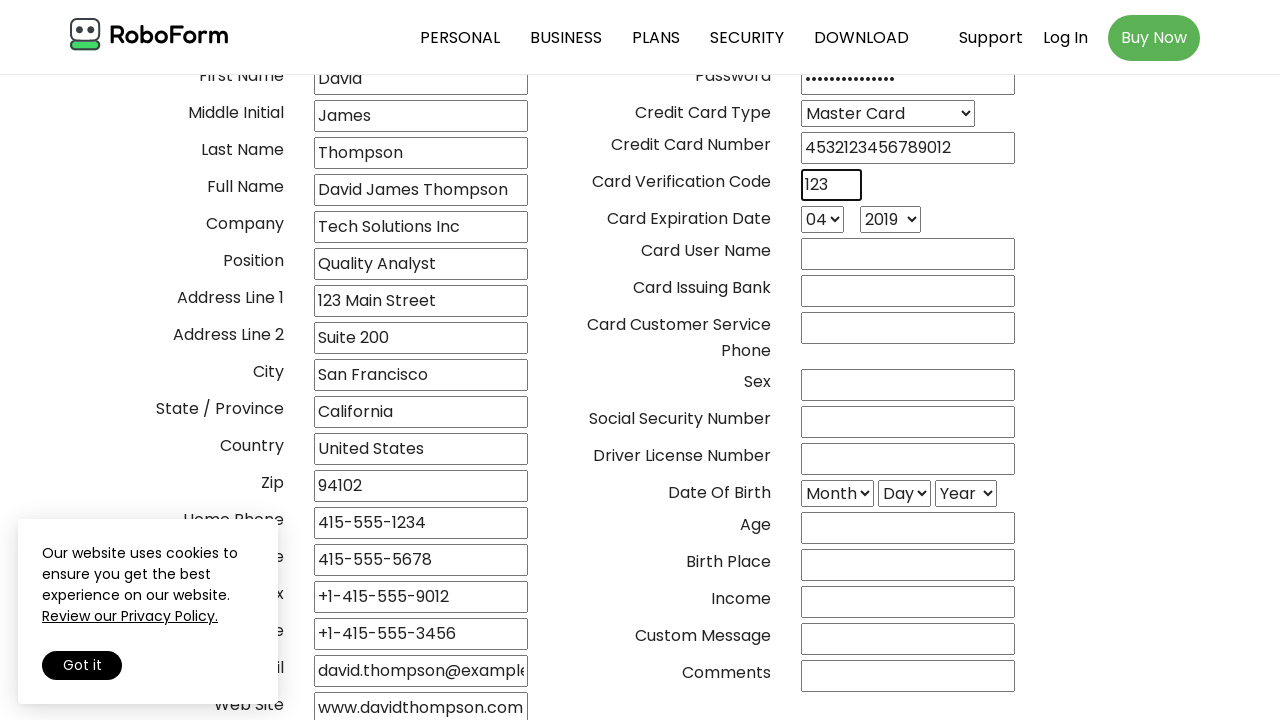

Selected credit card expiry year '2026' on //select[@name='43ccexp_yy']
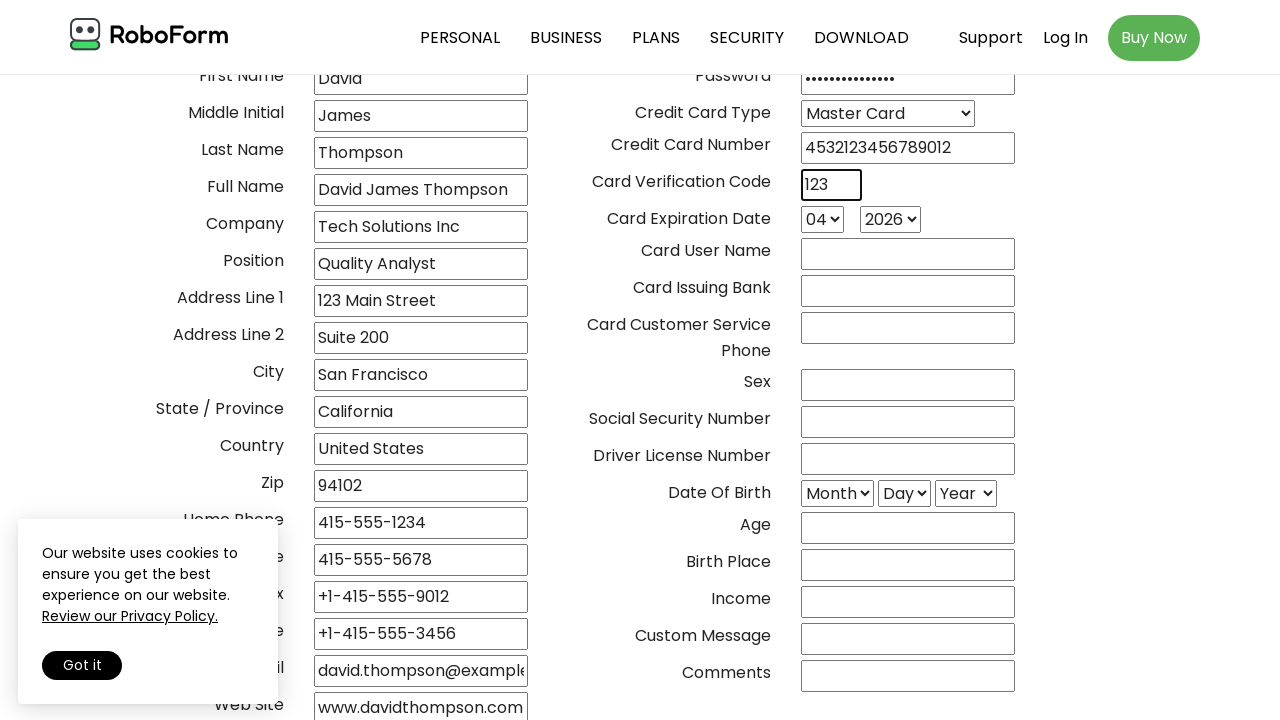

Filled cardholder name with 'David Thompson' on //input[@name='44cc_uname']
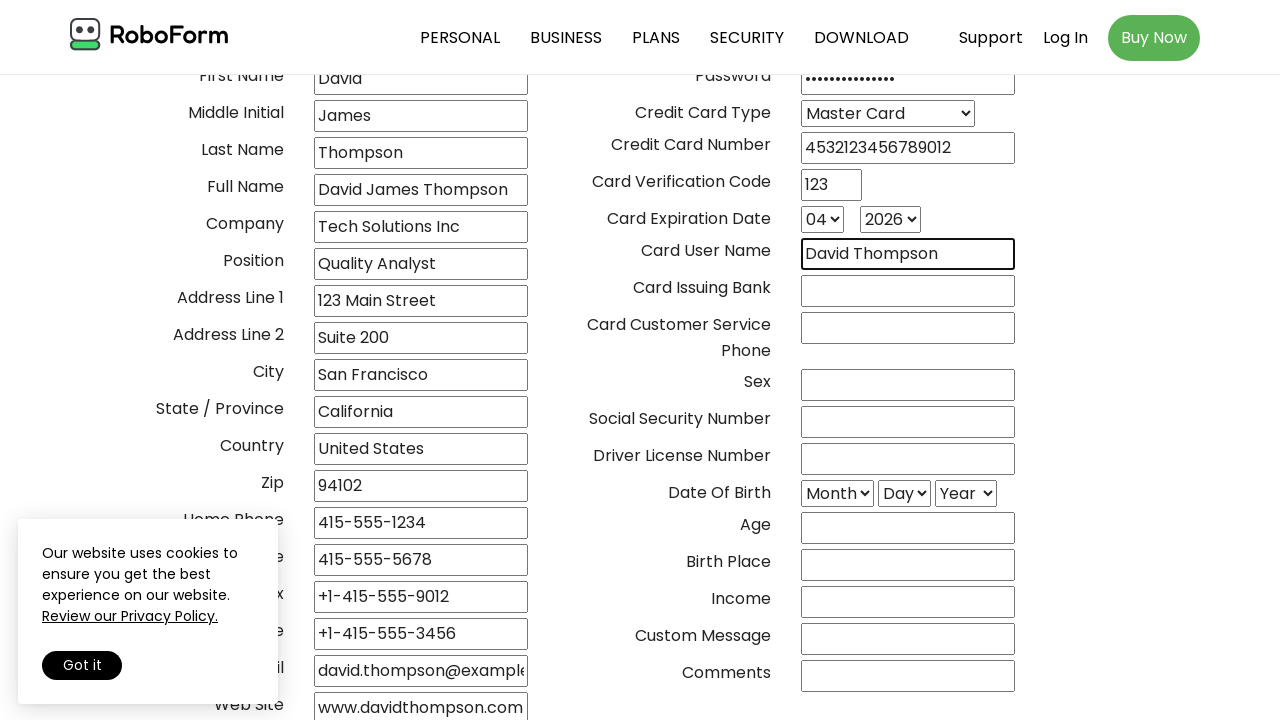

Filled card issuer bank with 'Chase Bank' on //input[@name='45ccissuer']
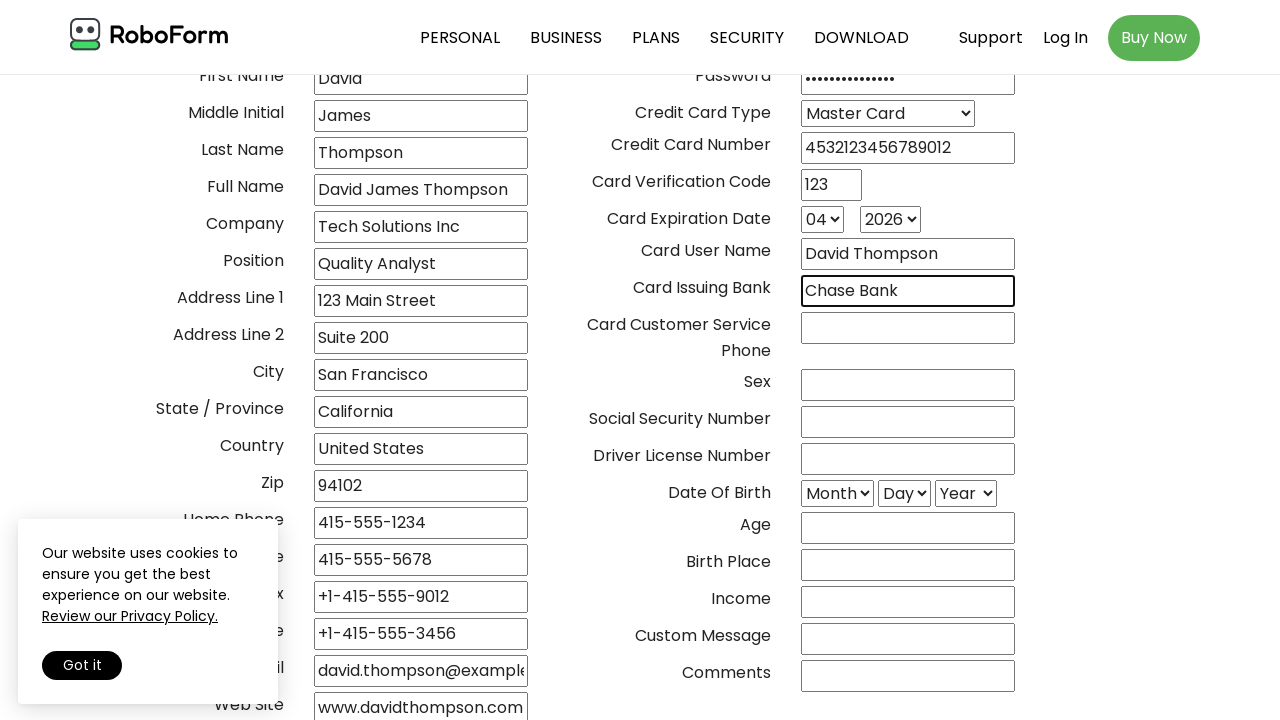

Filled customer service phone with '1-800-432-3117' on //input[@name='46cccstsvc']
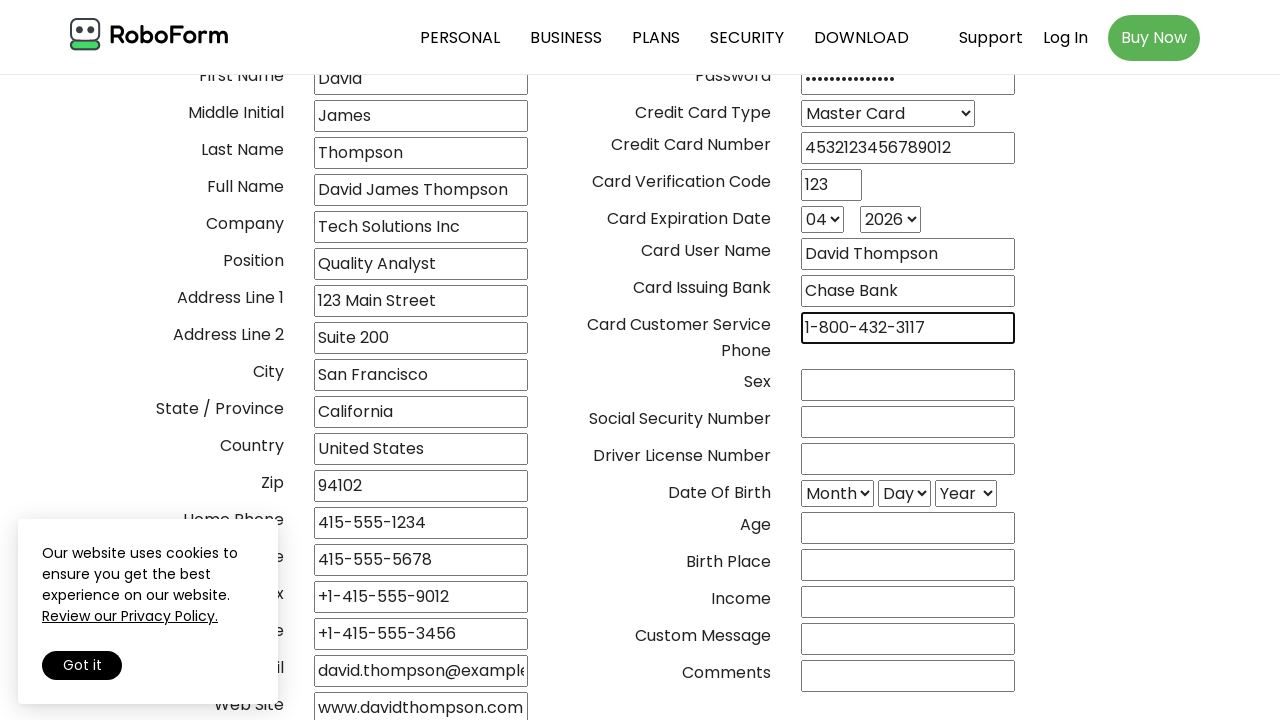

Filled sex field with 'male' on //input[@name='60pers_sex']
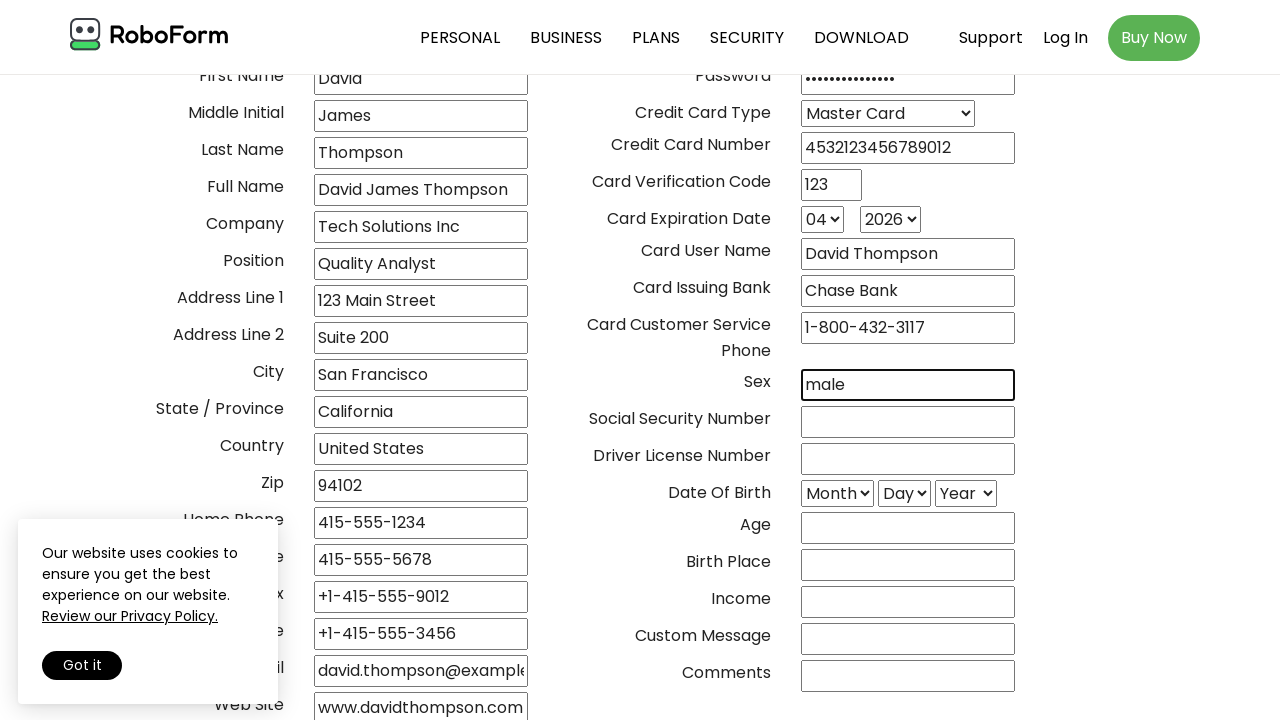

Filled social security number with '123-45-6789' on //input[@name='61pers_ssn']
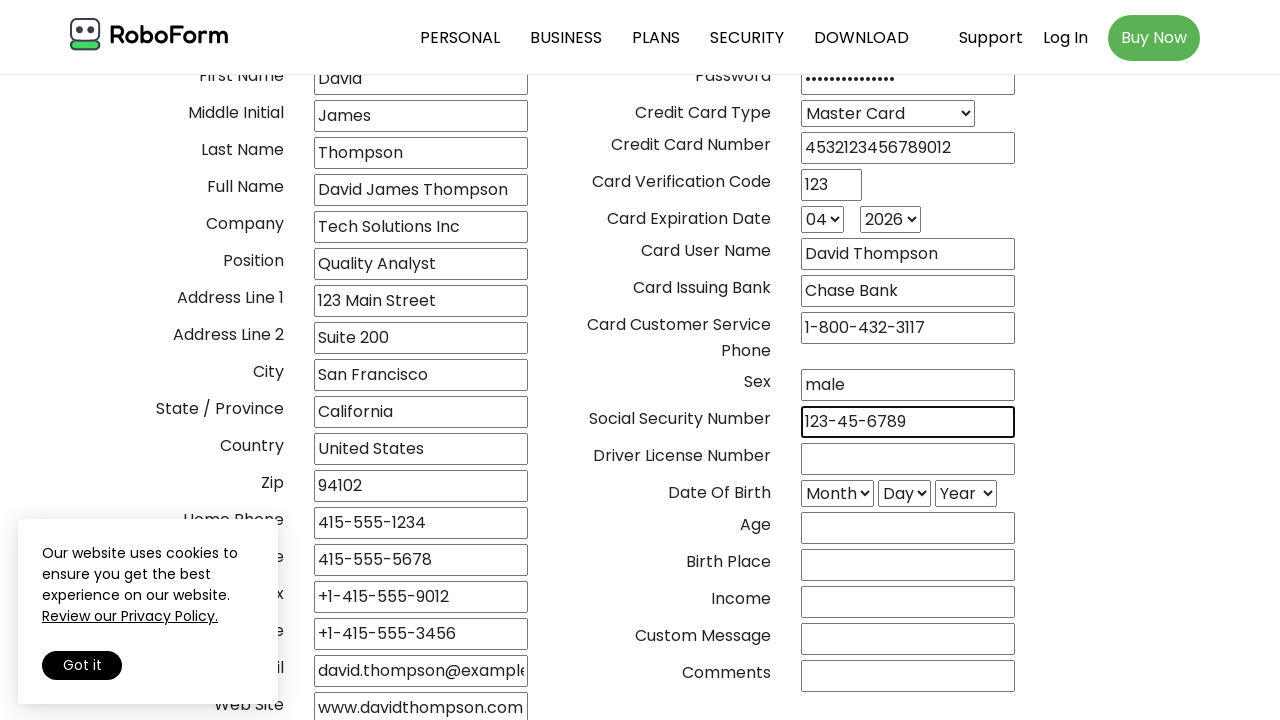

Filled driver license field with 'D1234567' on //input[@name='62driv_lic']
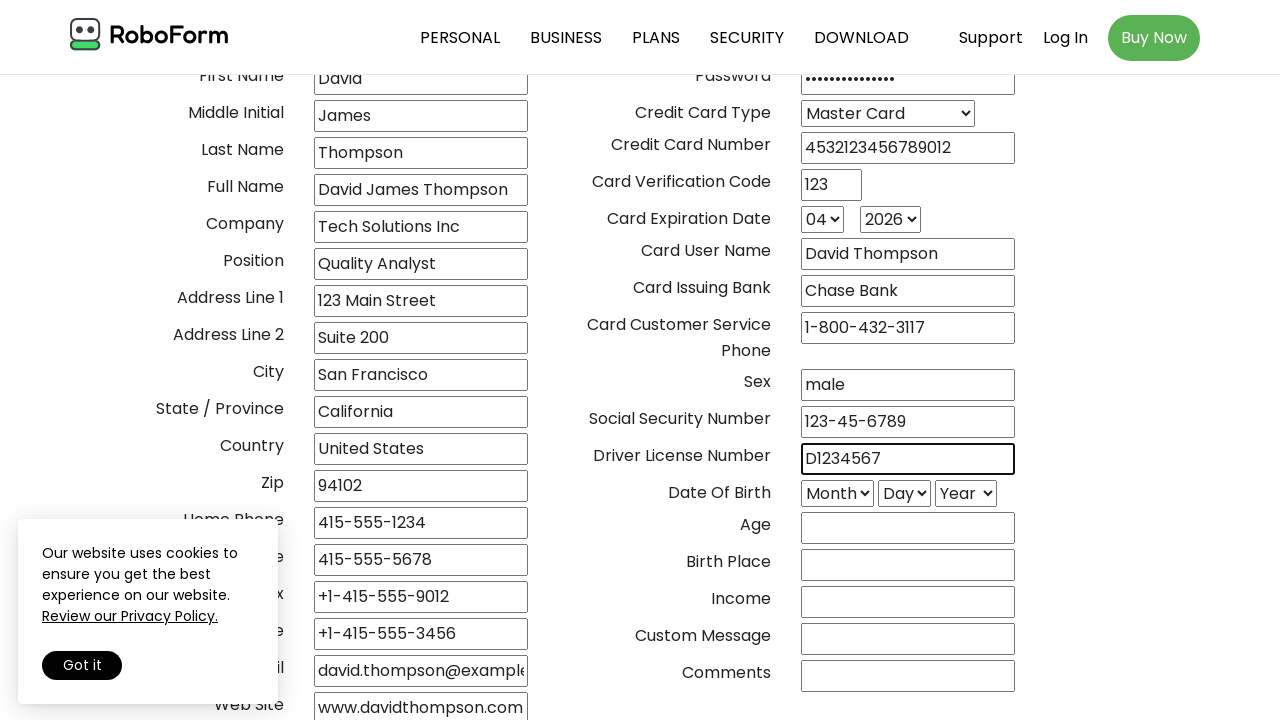

Selected date of birth month (index 3) on //select[@name='66mm']
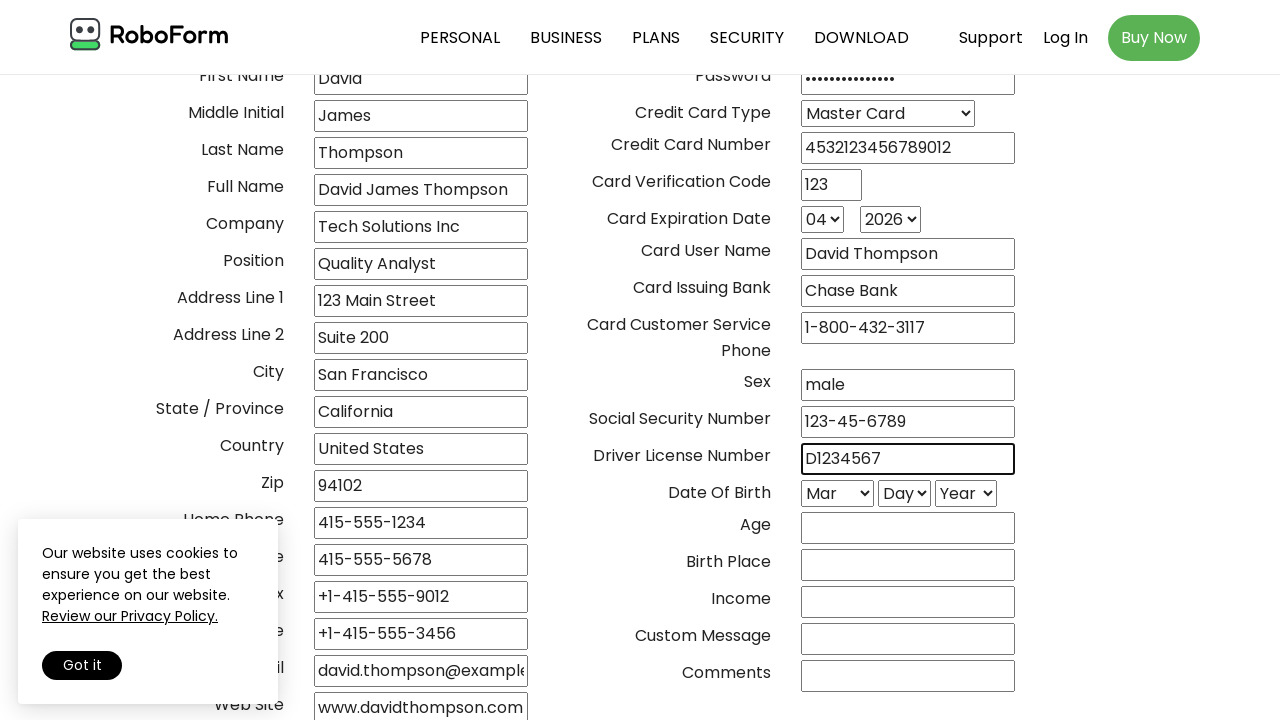

Selected date of birth day '15' on //select[@name='67dd']
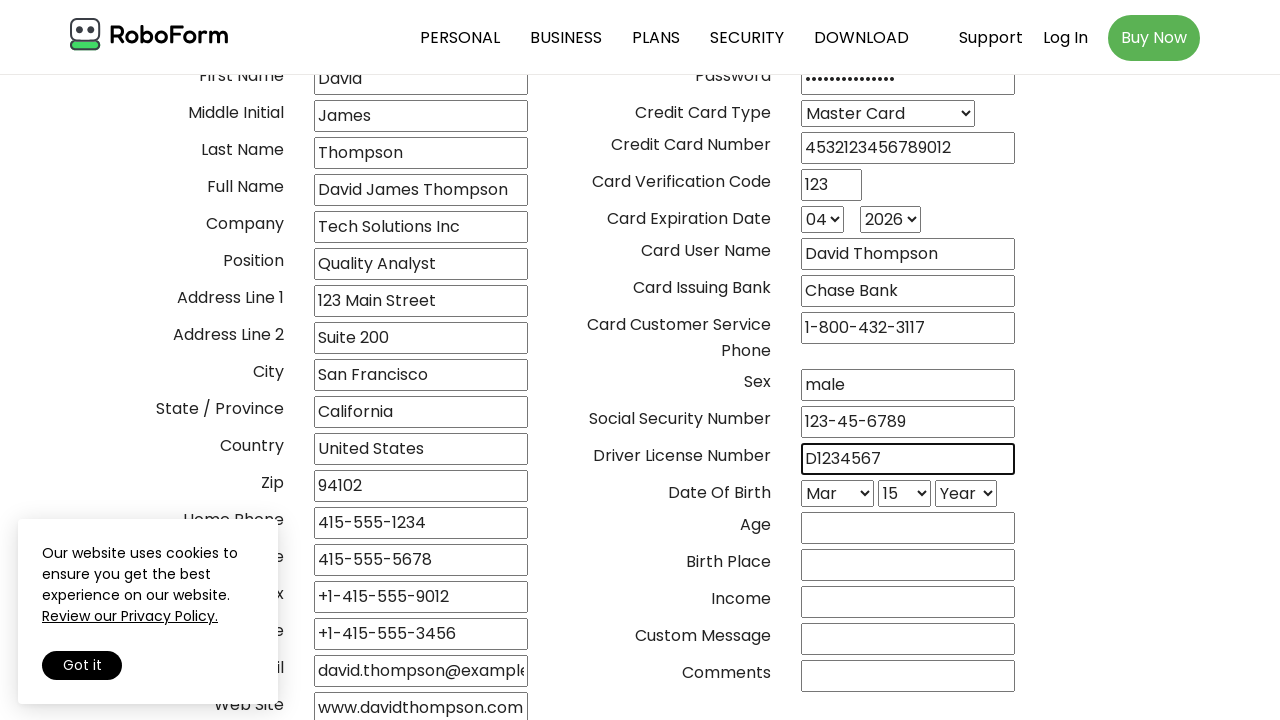

Selected date of birth year '1990' on //select[@name='68yy']
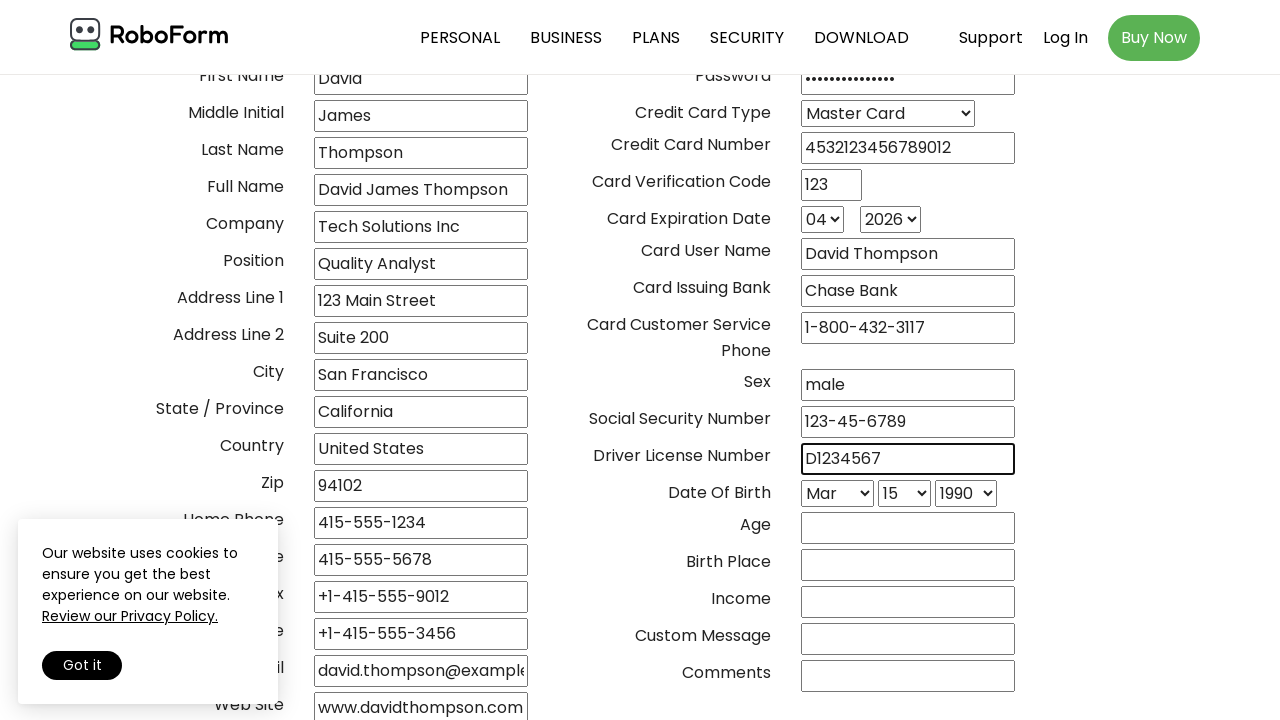

Filled age field with '34' on //input[@name='66pers_age']
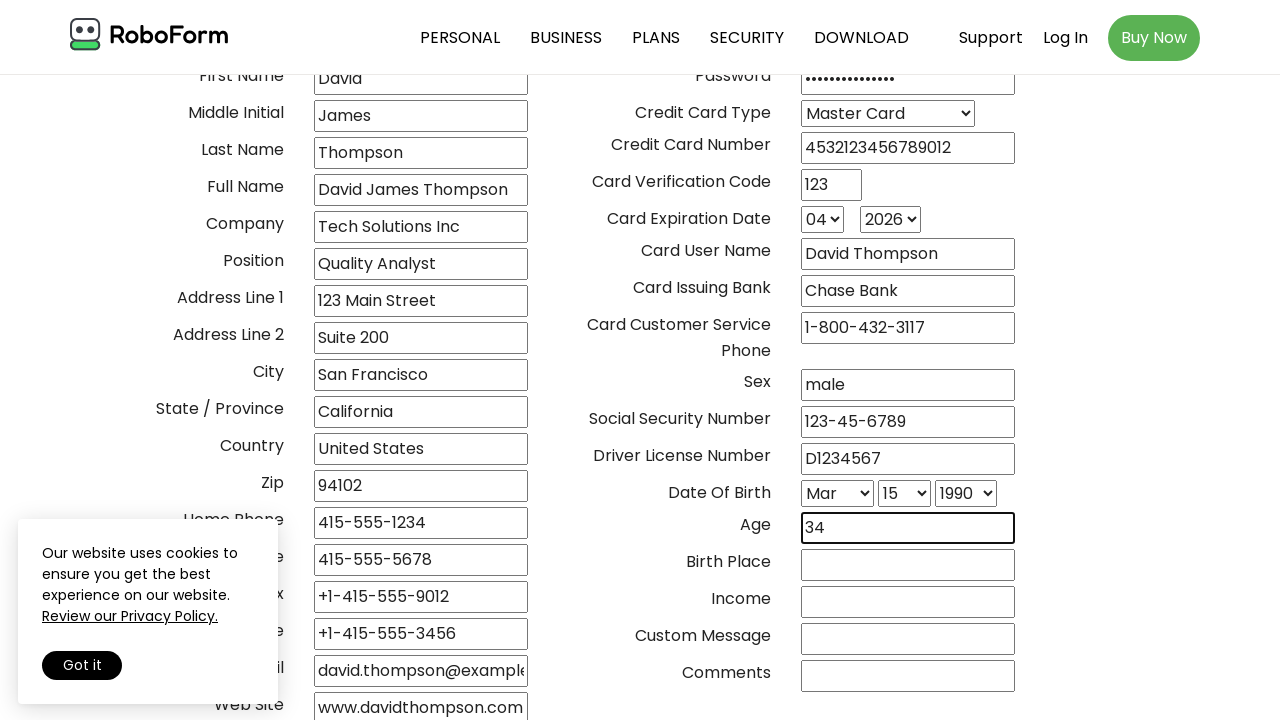

Filled birthplace field with 'Boston' on //input[@name='67birth_pl']
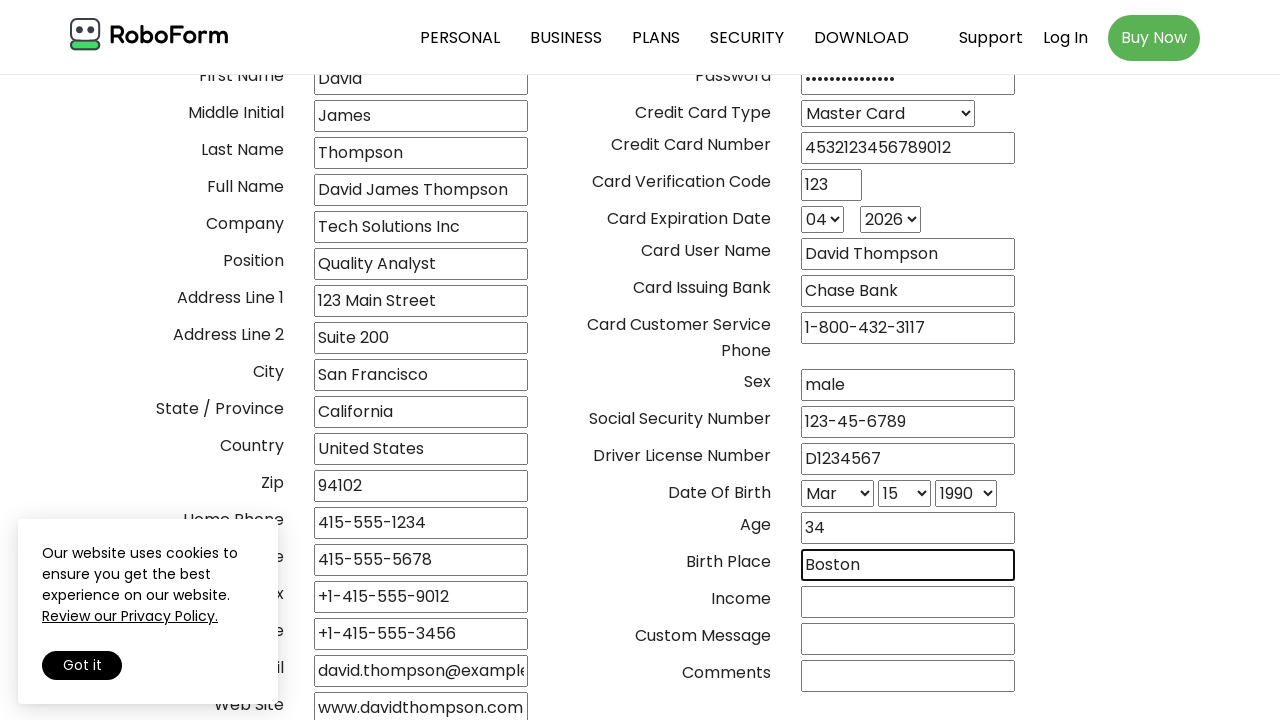

Filled income field with '75000' on //input[@name='68__income']
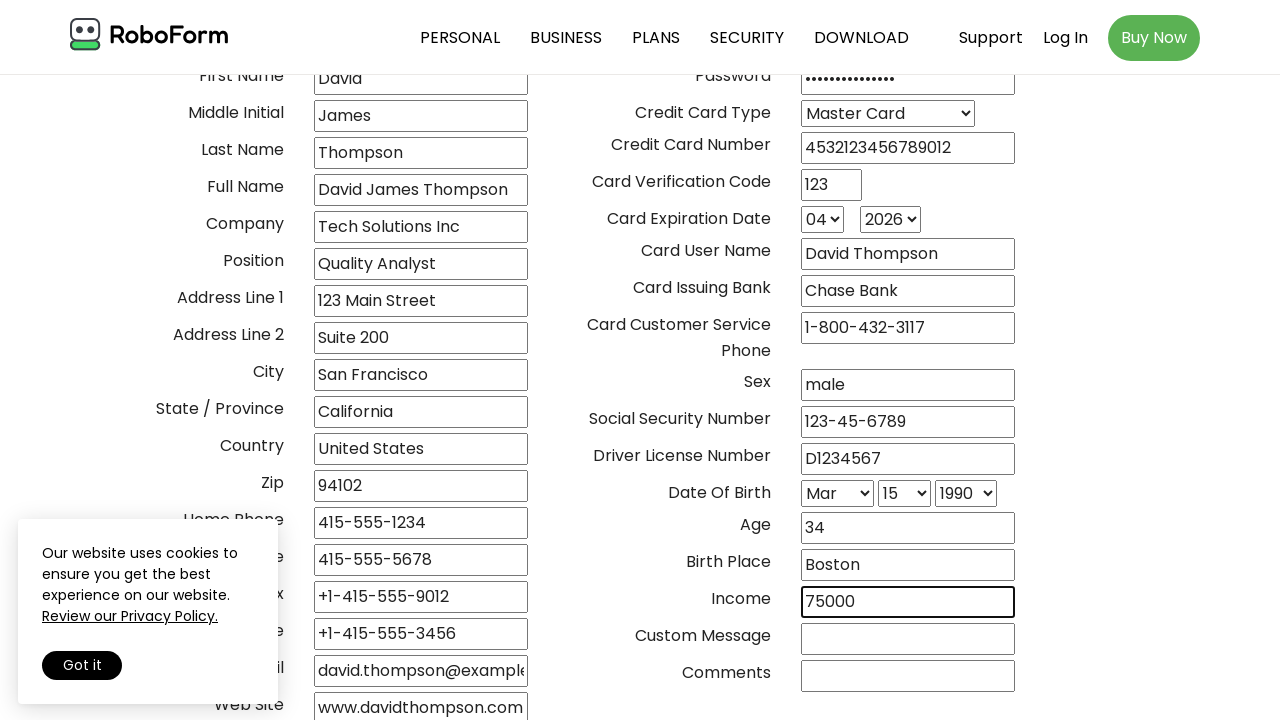

Filled custom message field with 'Test message' on //input[@name='71__custom']
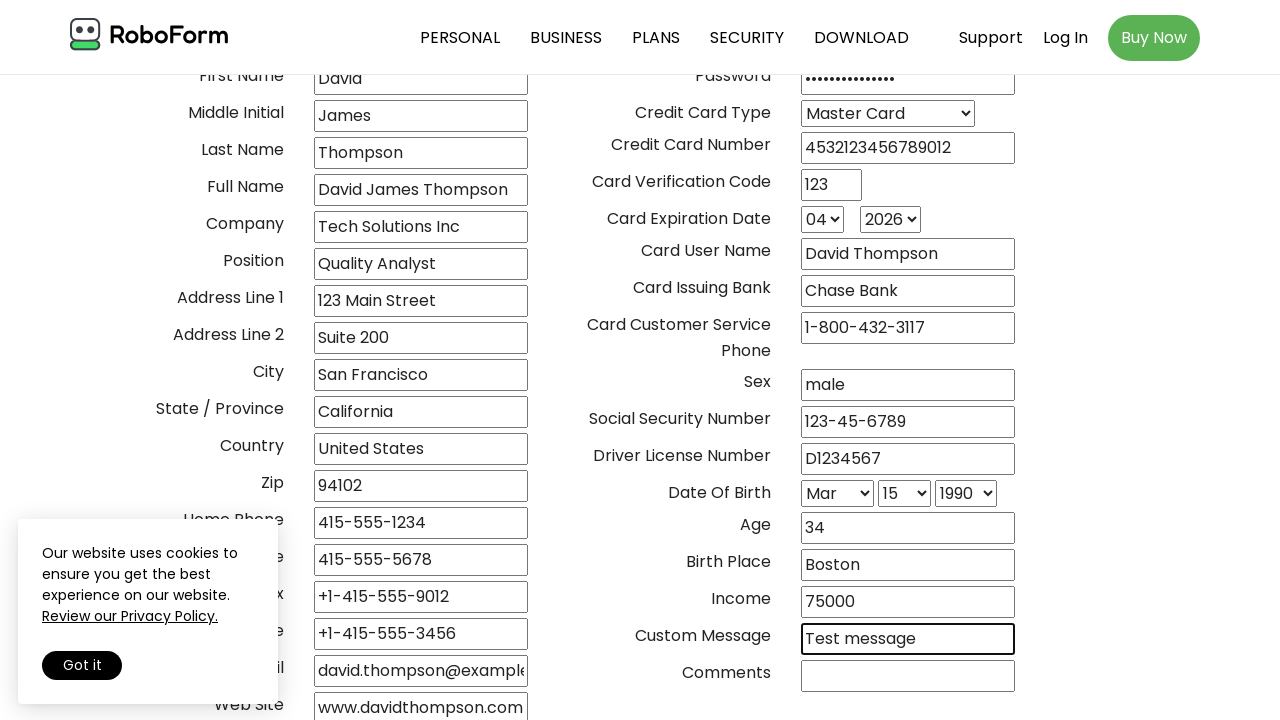

Filled comment field with 'Form testing completed' on //input[@name='72__commnt']
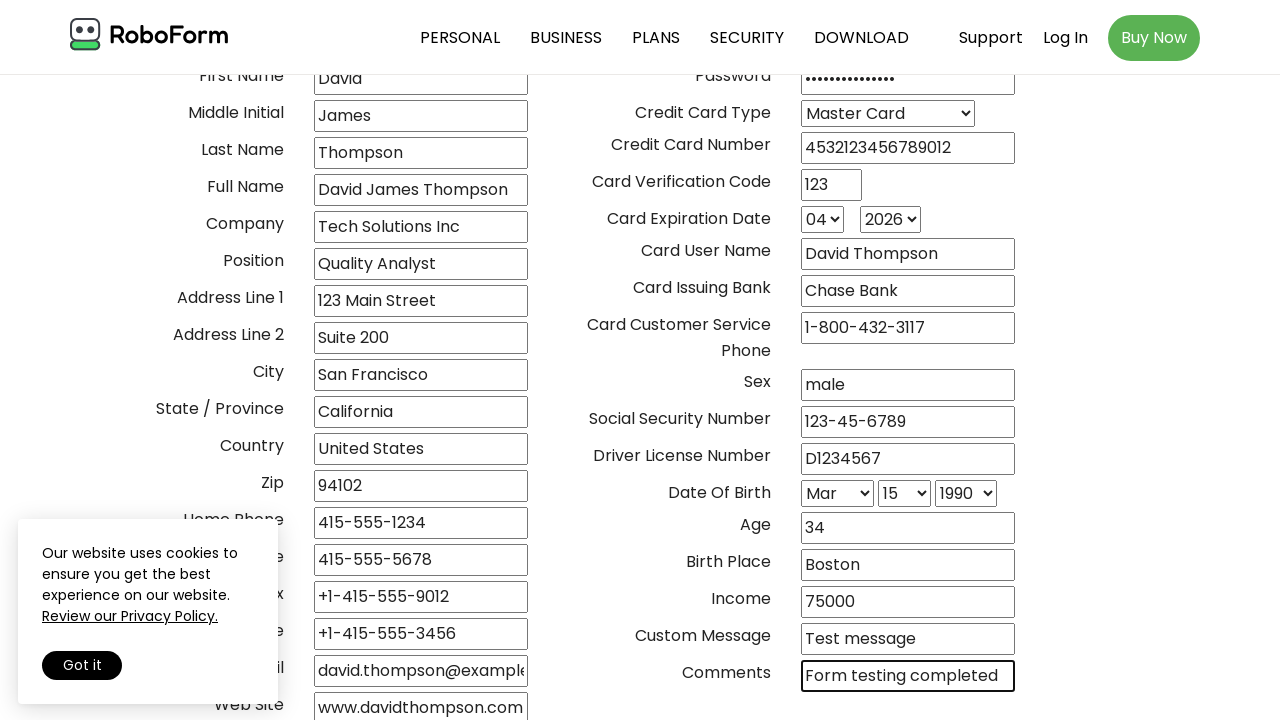

Clicked reset button to clear form at (640, 361) on xpath=//input[@value='Reset']
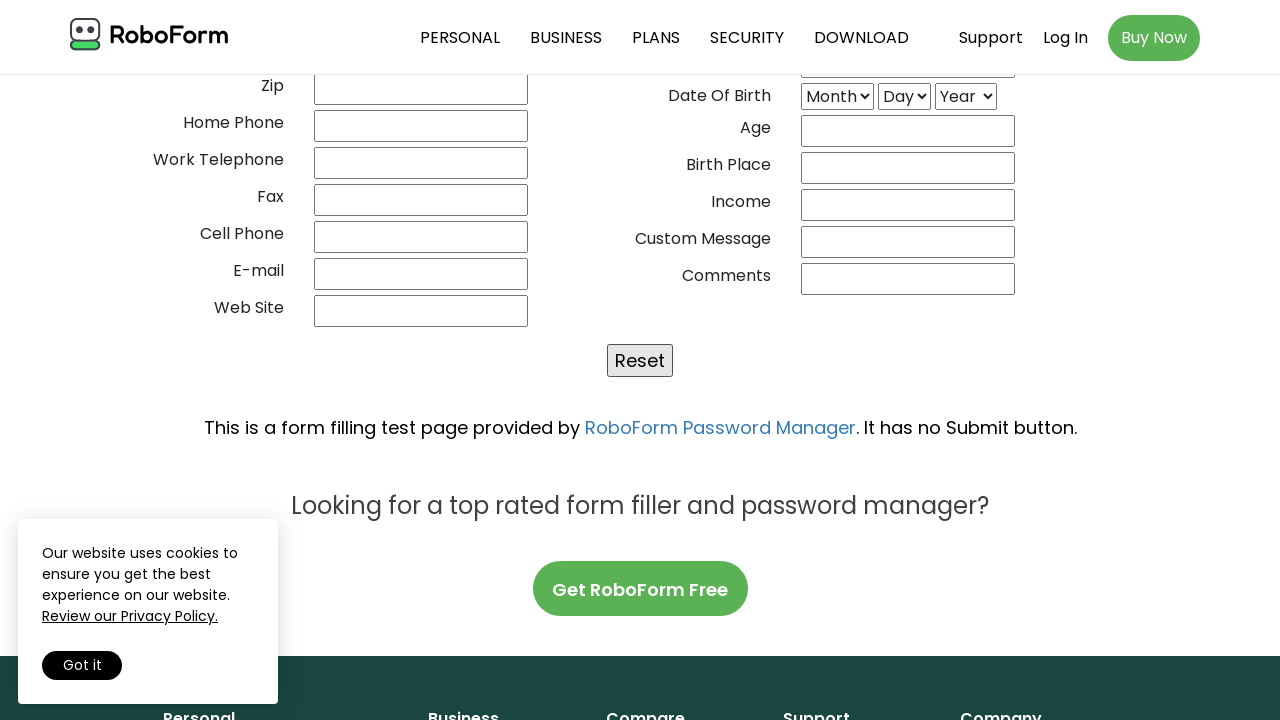

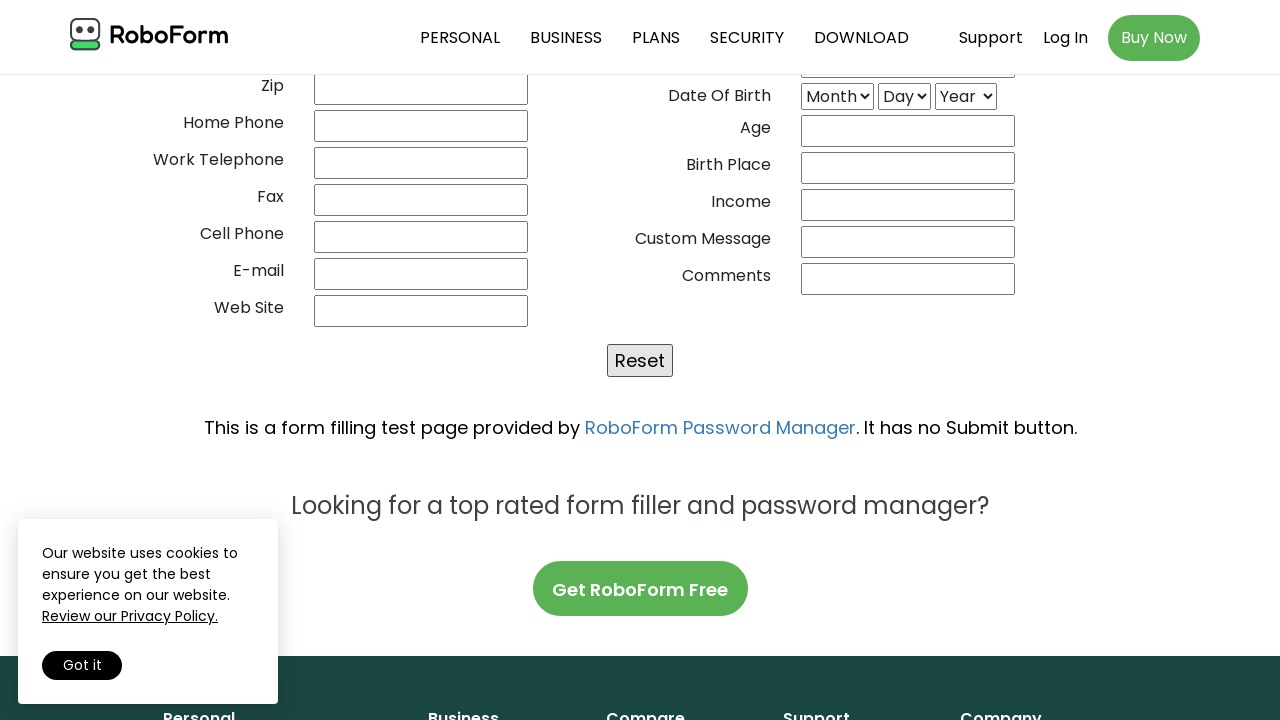